Compares real episode pages (ep01-ep17 and ep20) between production and test environments by navigating to each episode in both environments and taking screenshots for visual comparison.

Starting URL: https://ai-tools-lab.com/pages/ep01.html

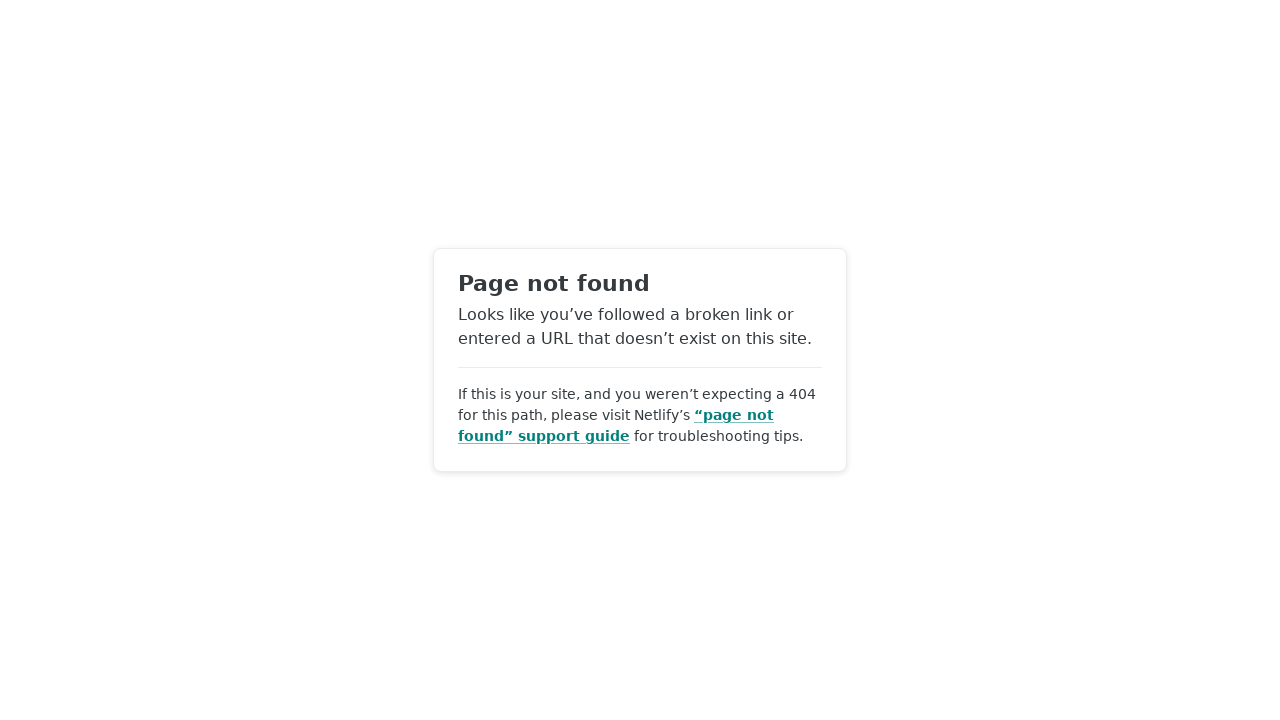

Navigated to production episode ep01 at https://ai-tools-lab.com/pages/ep01.html
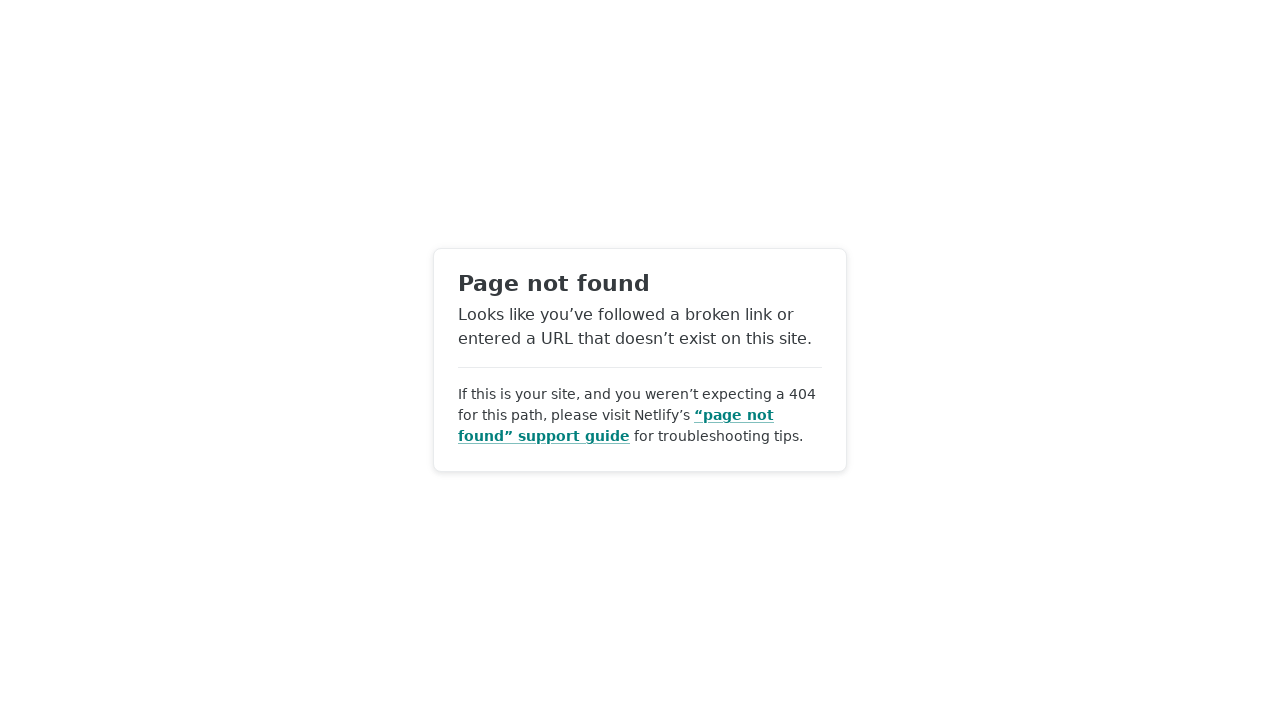

Production episode ep01 page fully loaded (networkidle)
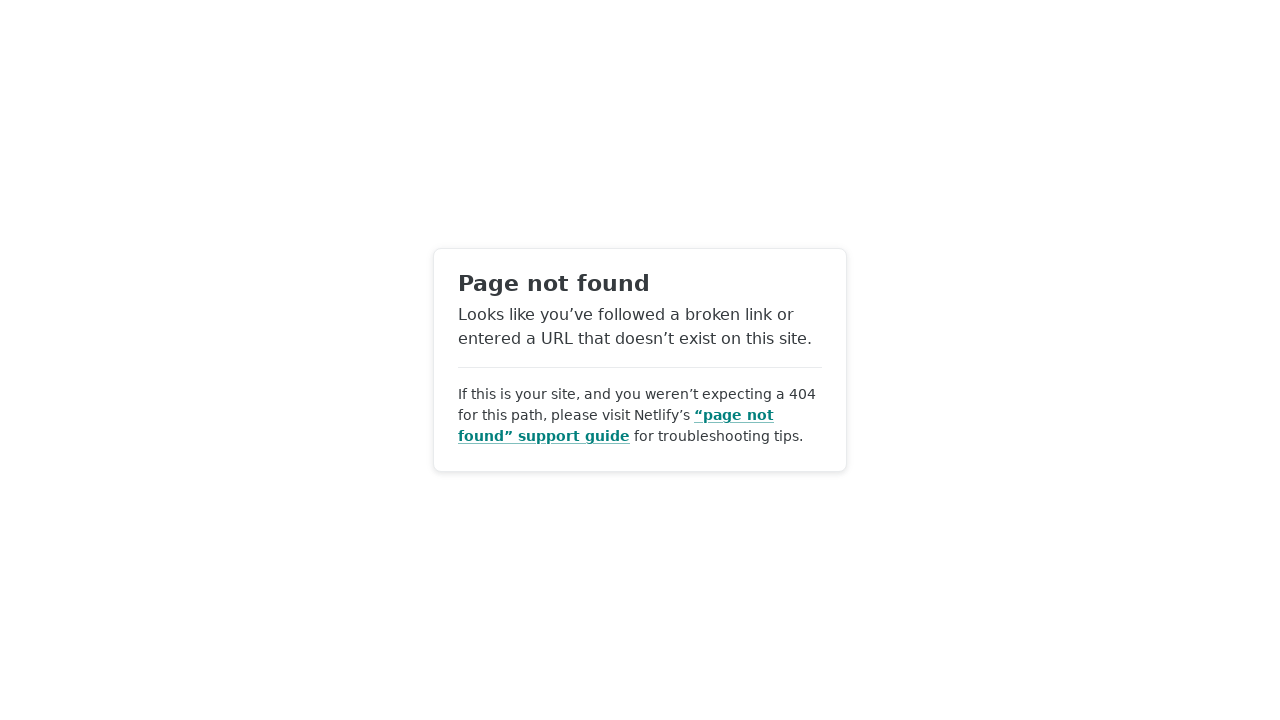

Navigated to test episode ep01 at https://ai-tools-lab-tst.netlify.app/episodes/ep01
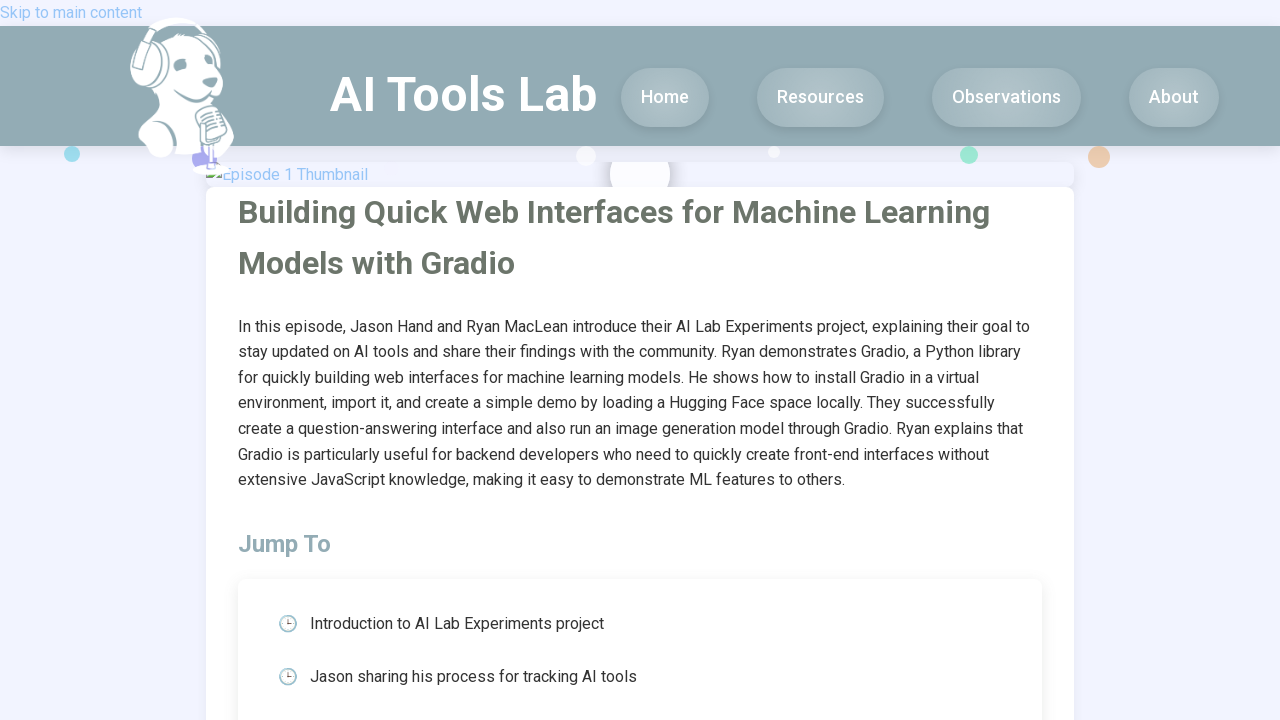

Test episode ep01 page fully loaded (networkidle)
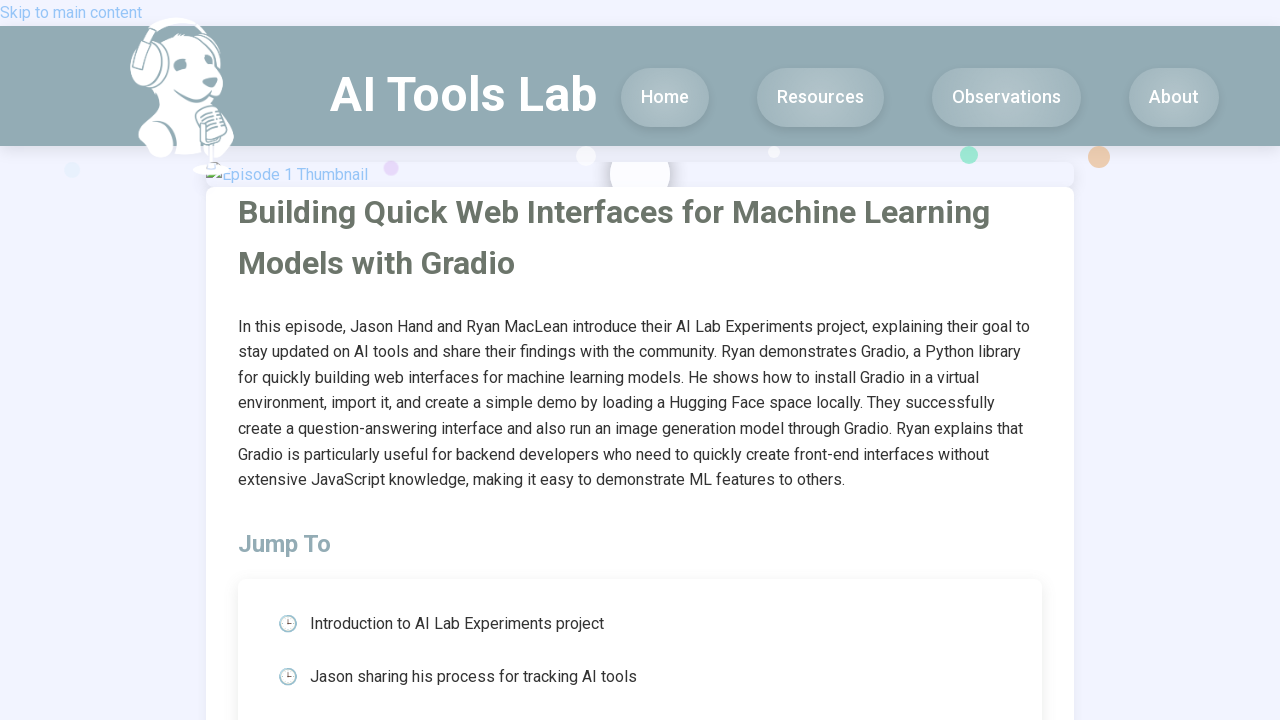

Navigated to production episode ep02 at https://ai-tools-lab.com/pages/ep02.html
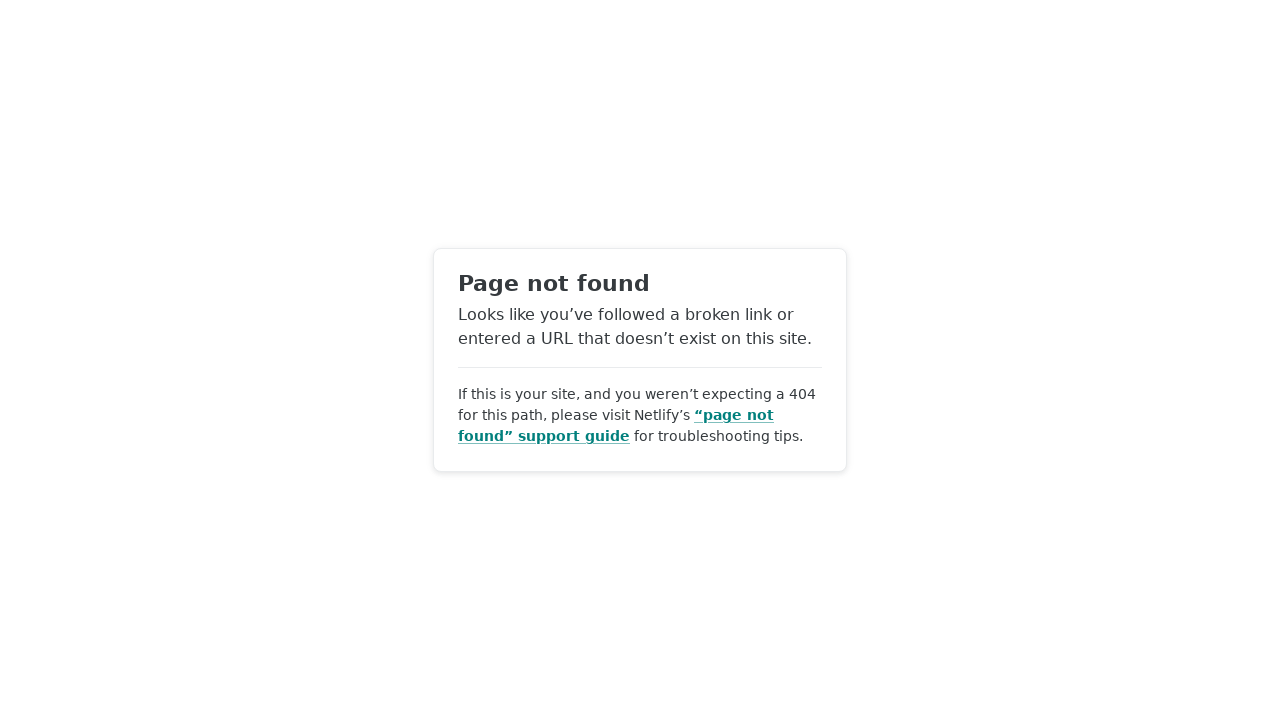

Production episode ep02 page fully loaded (networkidle)
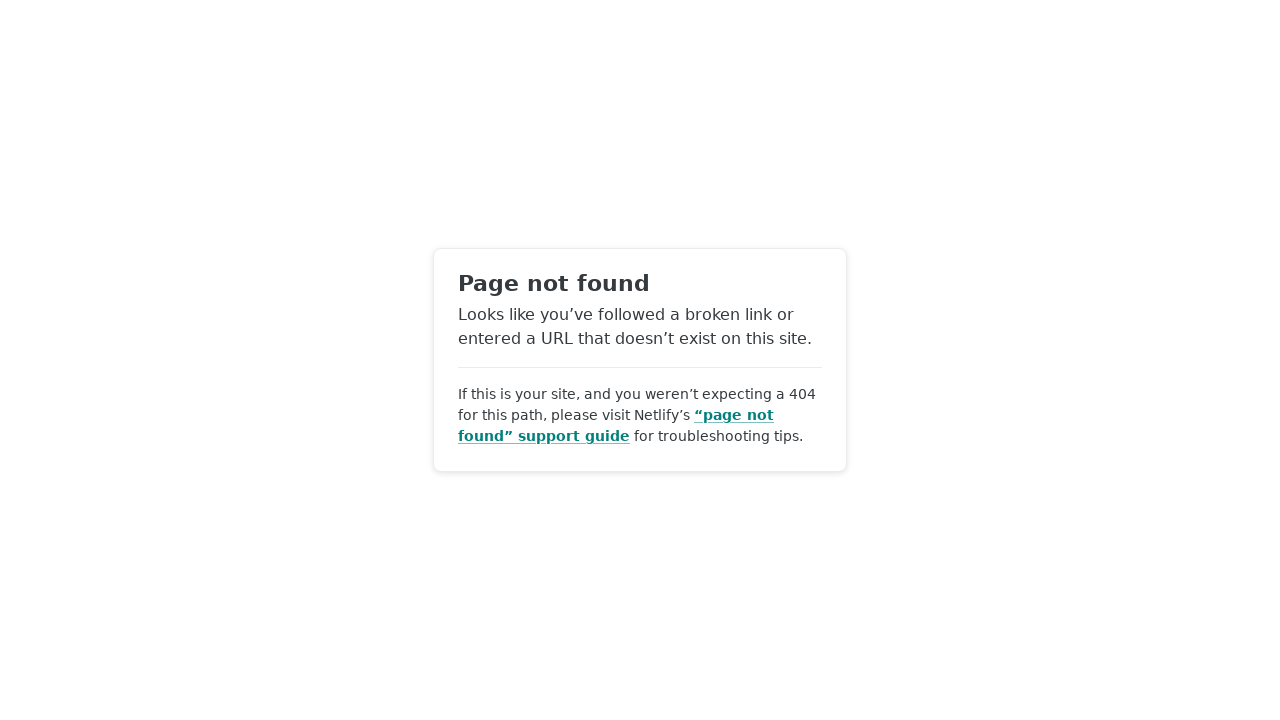

Navigated to test episode ep02 at https://ai-tools-lab-tst.netlify.app/episodes/ep02
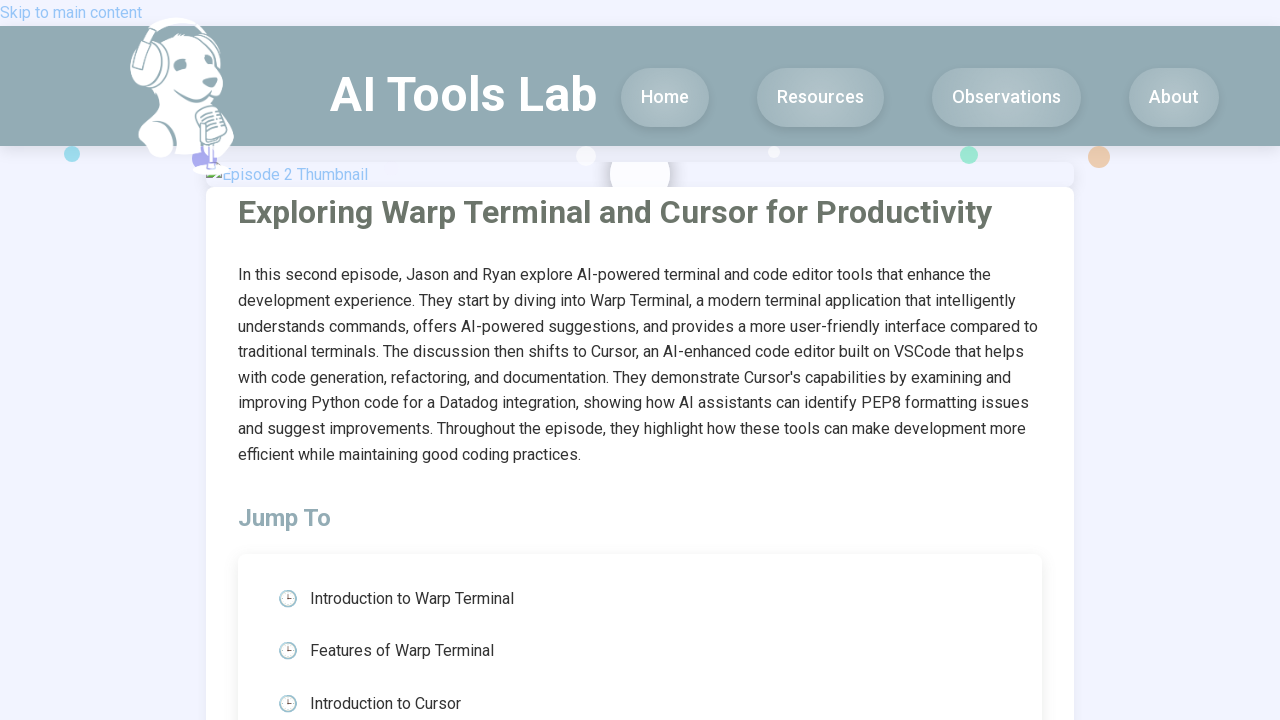

Test episode ep02 page fully loaded (networkidle)
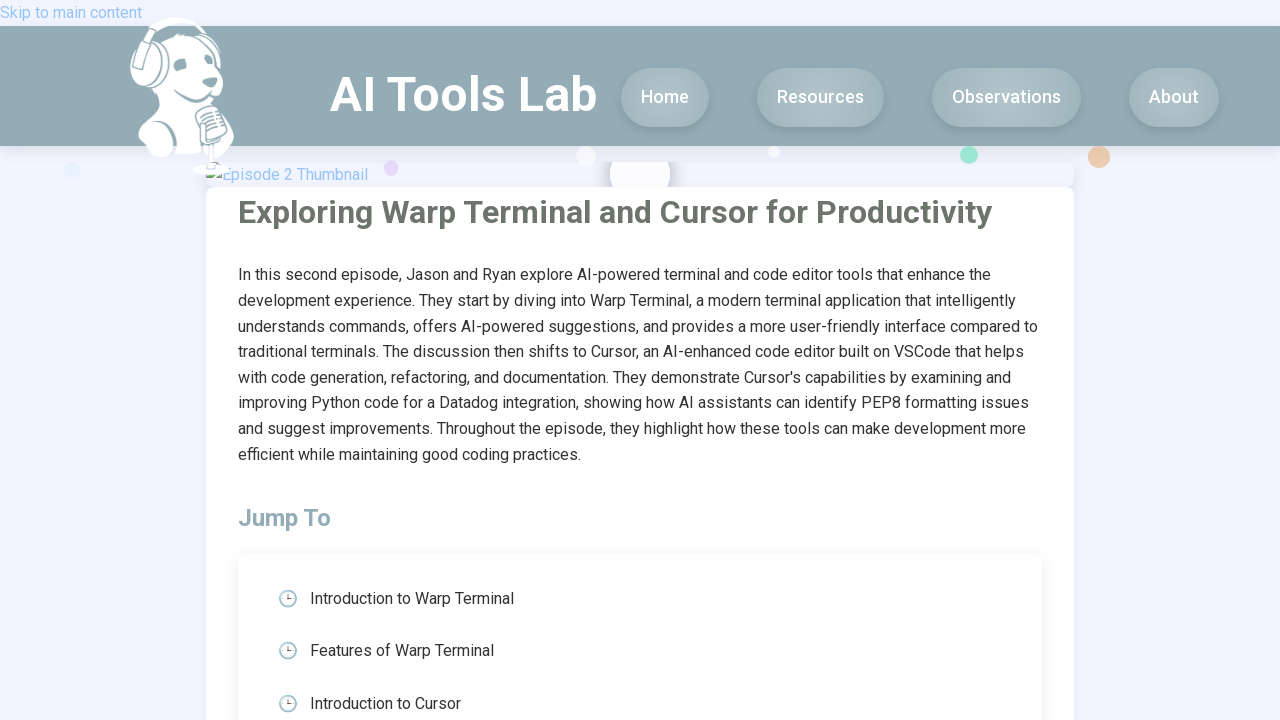

Navigated to production episode ep03 at https://ai-tools-lab.com/pages/ep03.html
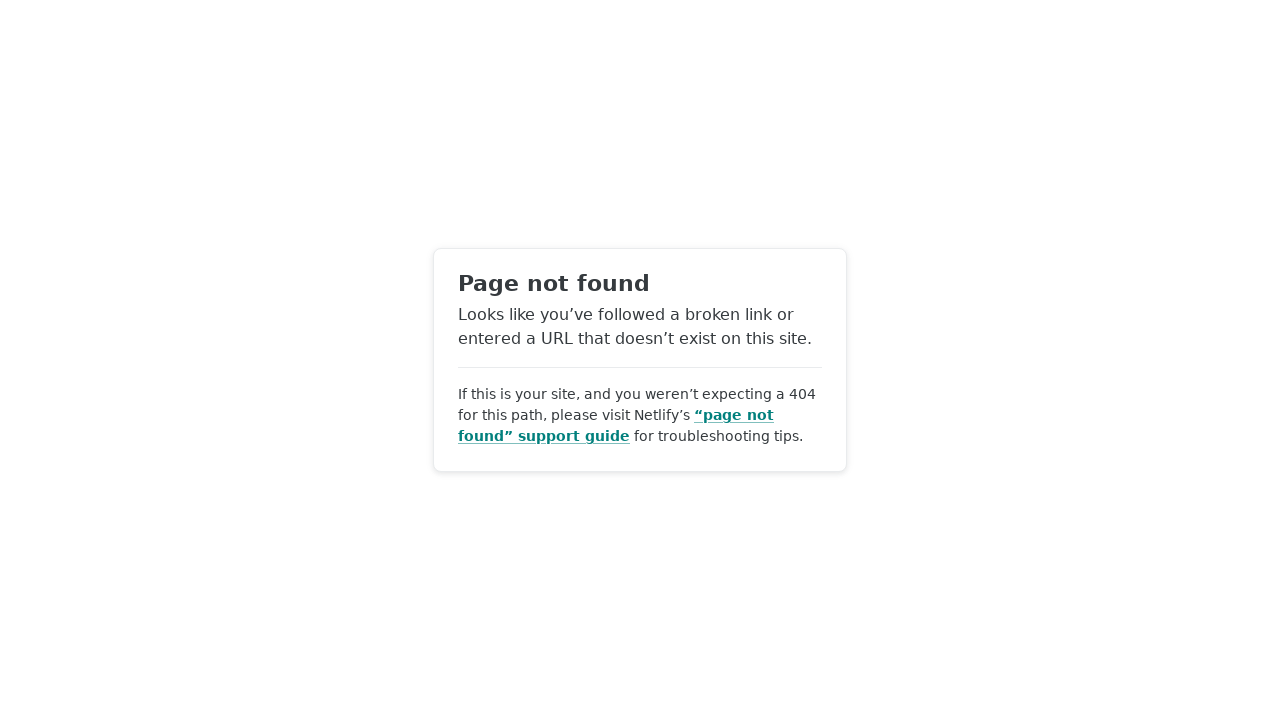

Production episode ep03 page fully loaded (networkidle)
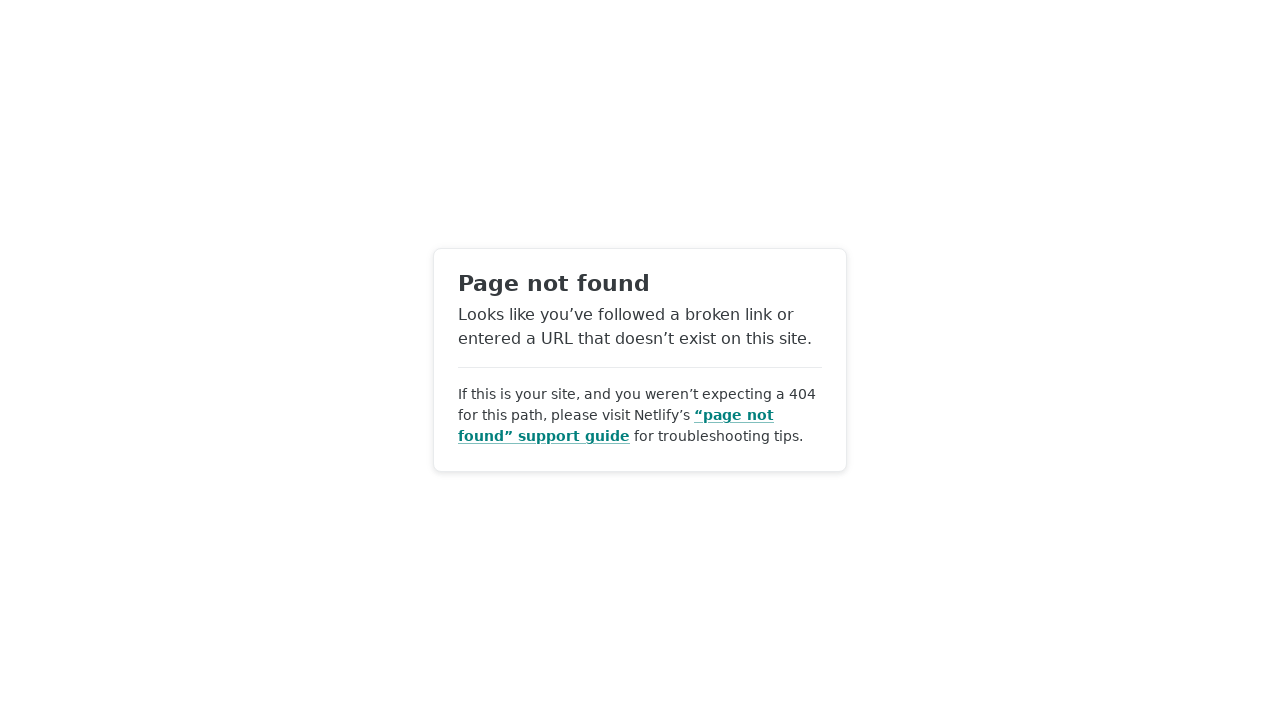

Navigated to test episode ep03 at https://ai-tools-lab-tst.netlify.app/episodes/ep03
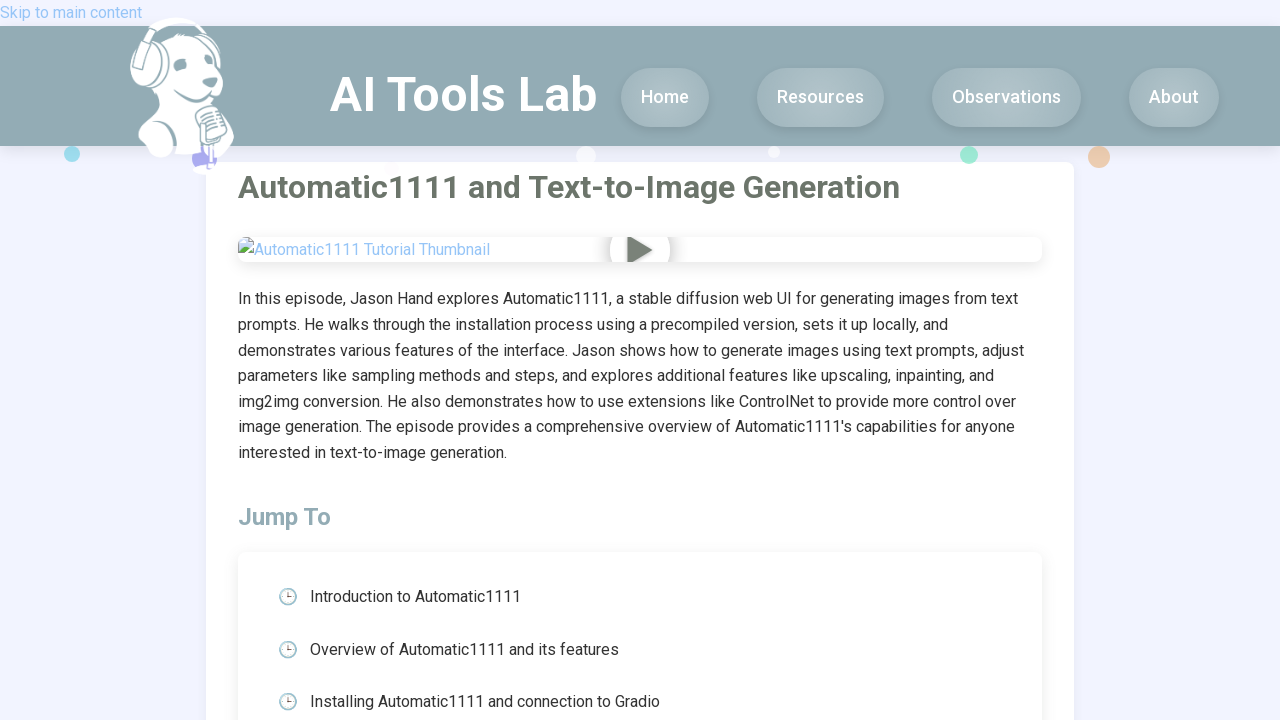

Test episode ep03 page fully loaded (networkidle)
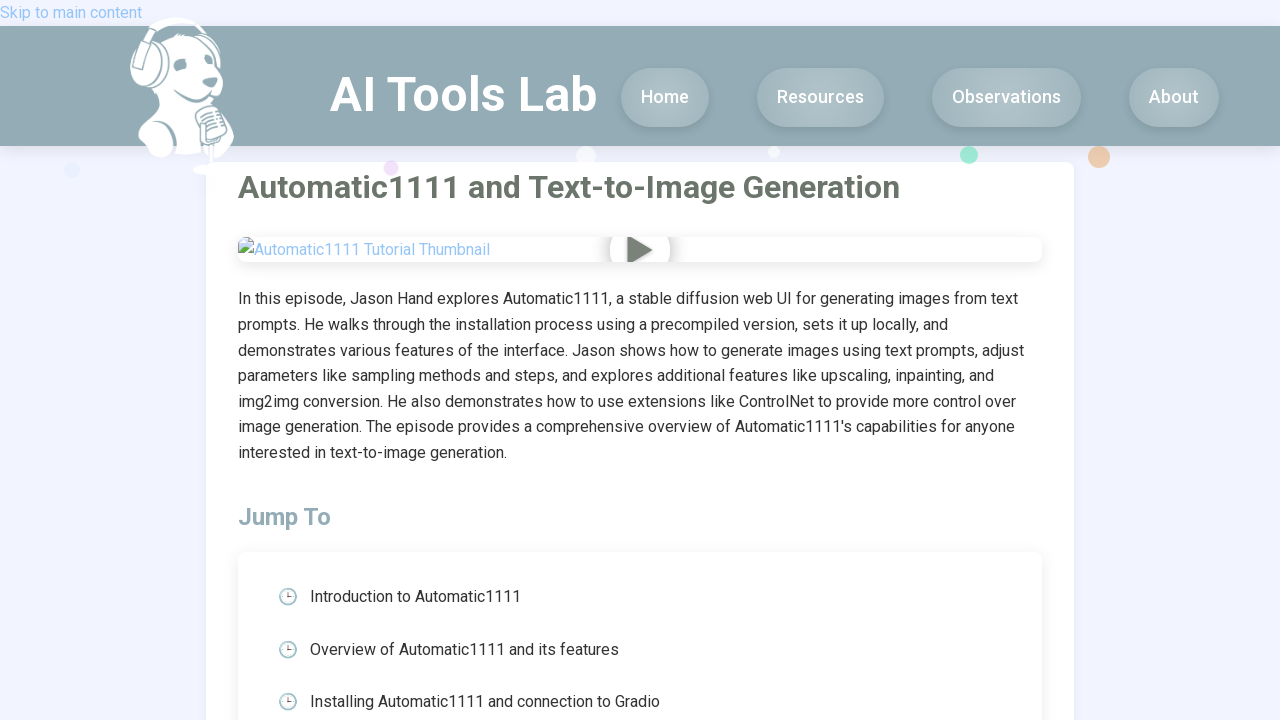

Navigated to production episode ep04 at https://ai-tools-lab.com/pages/ep04.html
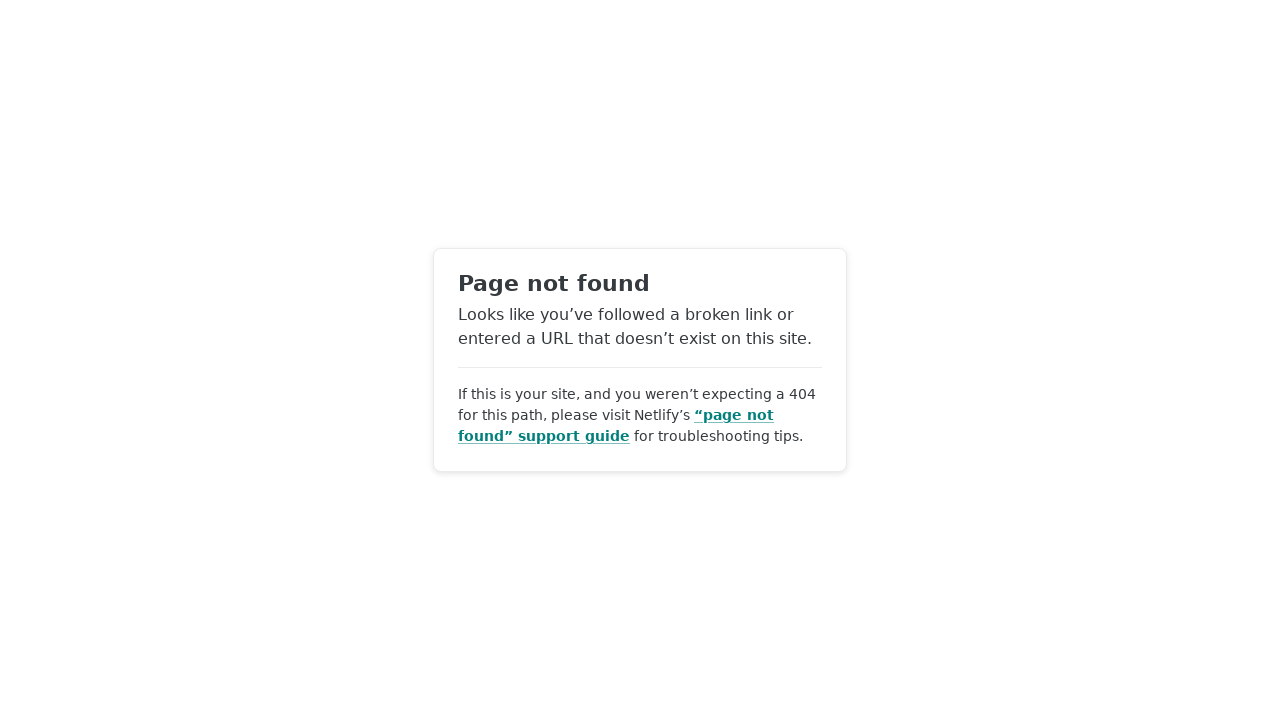

Production episode ep04 page fully loaded (networkidle)
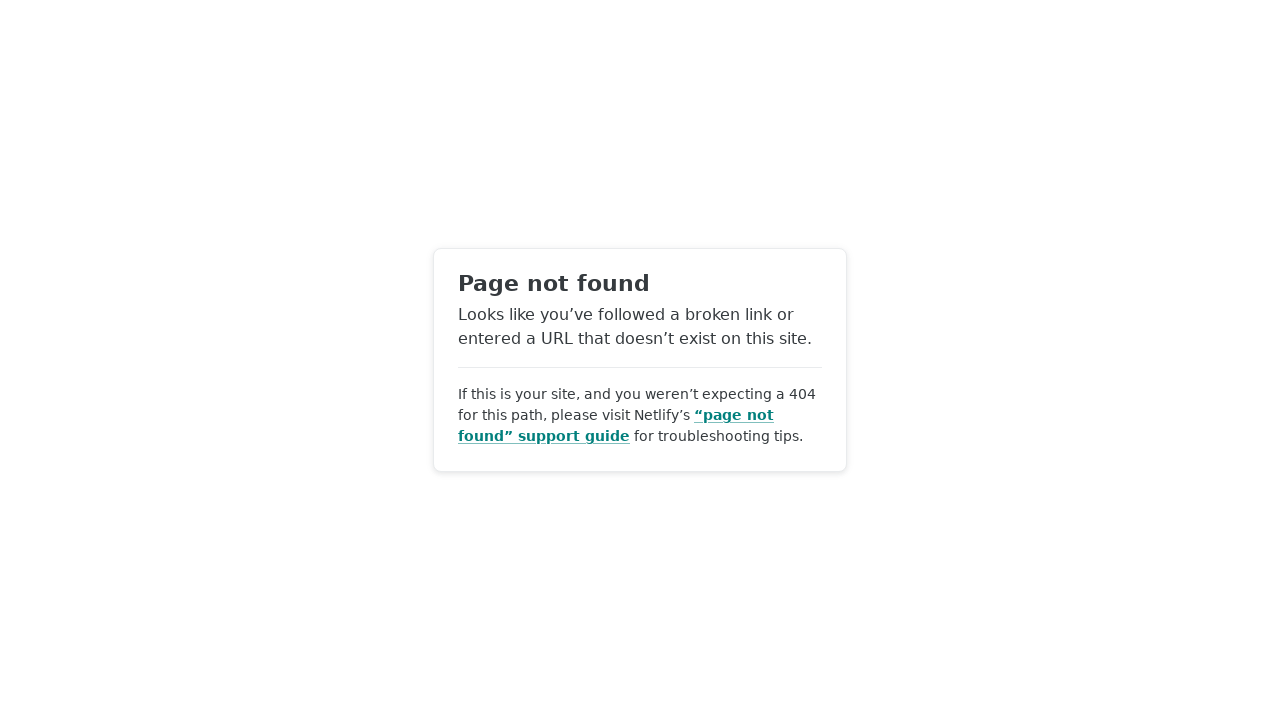

Navigated to test episode ep04 at https://ai-tools-lab-tst.netlify.app/episodes/ep04
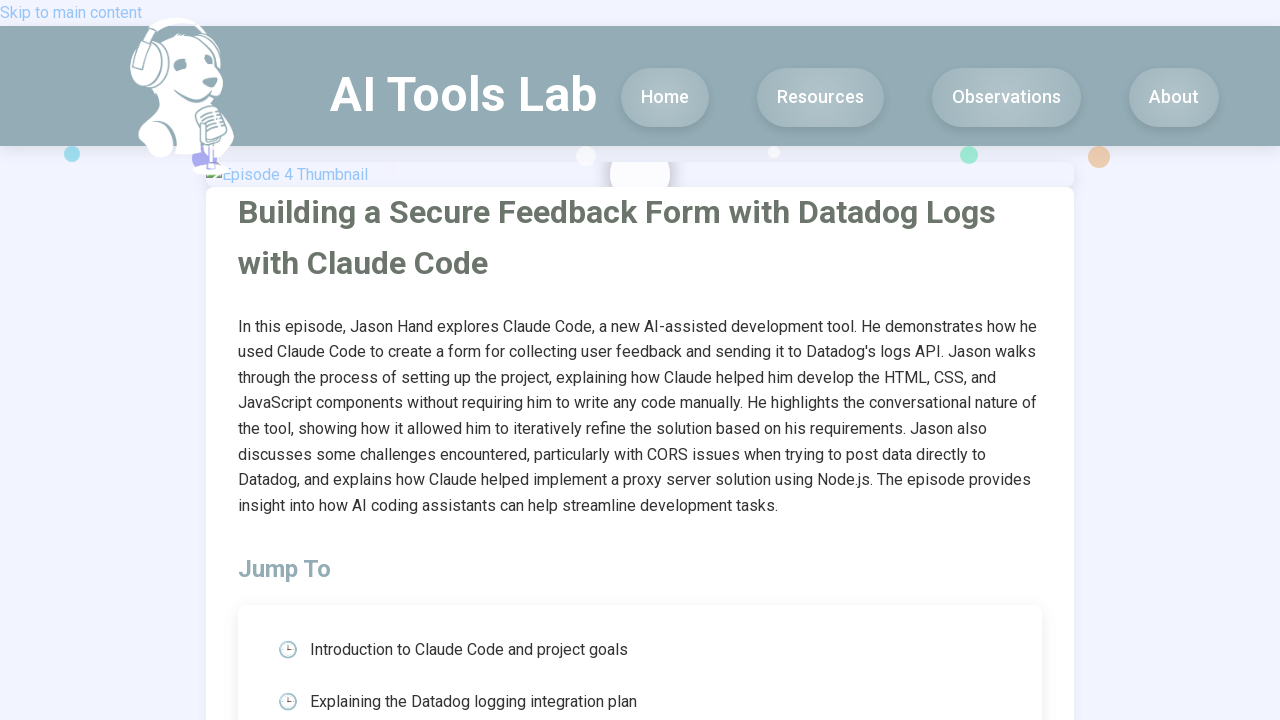

Test episode ep04 page fully loaded (networkidle)
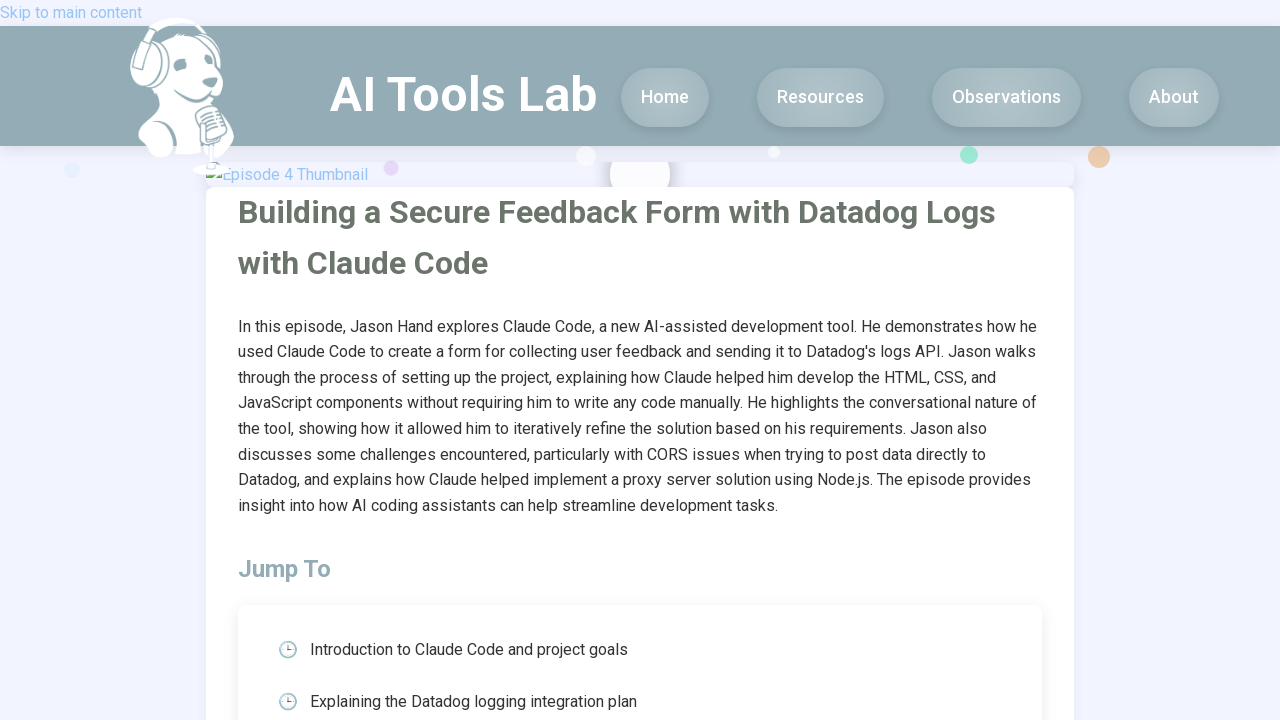

Navigated to production episode ep05 at https://ai-tools-lab.com/pages/ep05.html
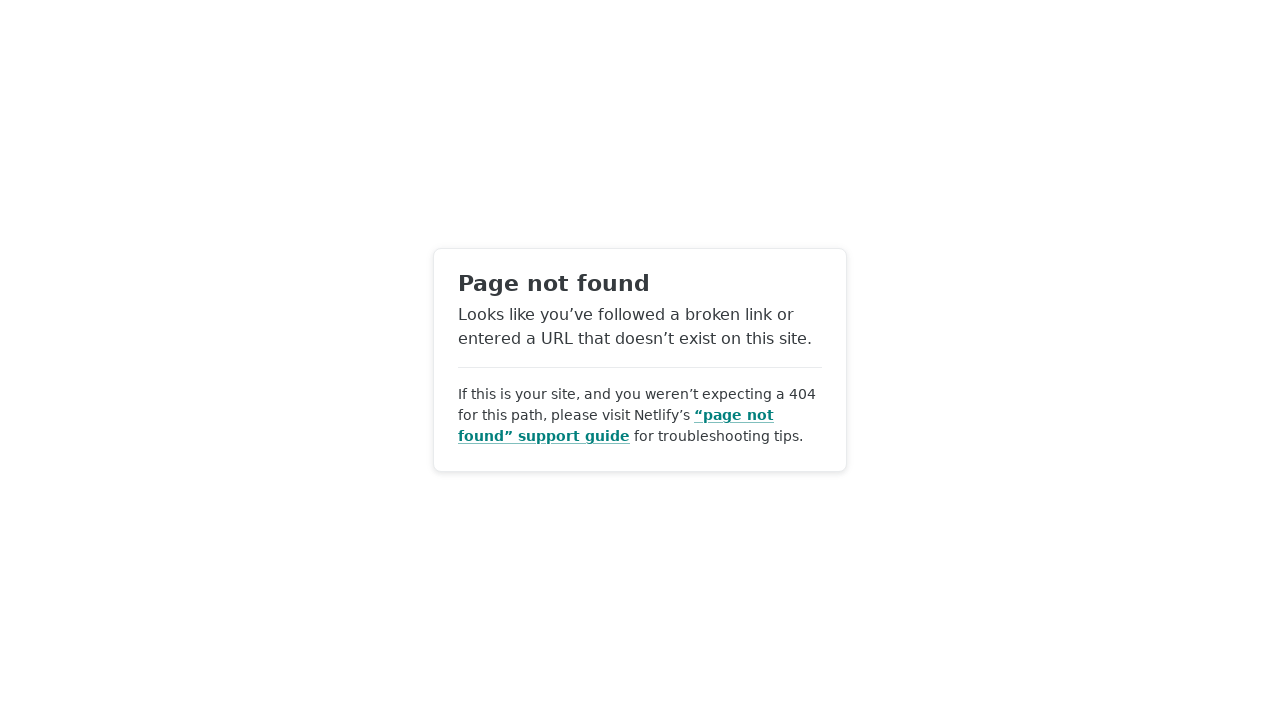

Production episode ep05 page fully loaded (networkidle)
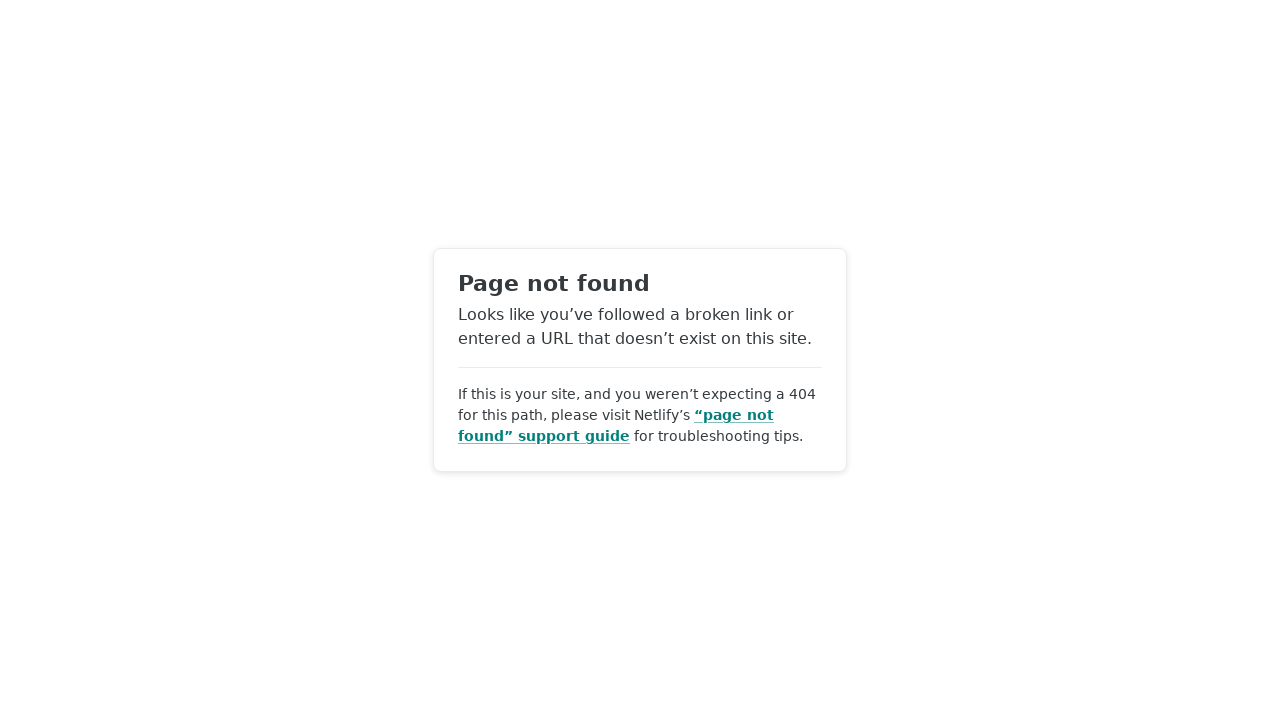

Navigated to test episode ep05 at https://ai-tools-lab-tst.netlify.app/episodes/ep05
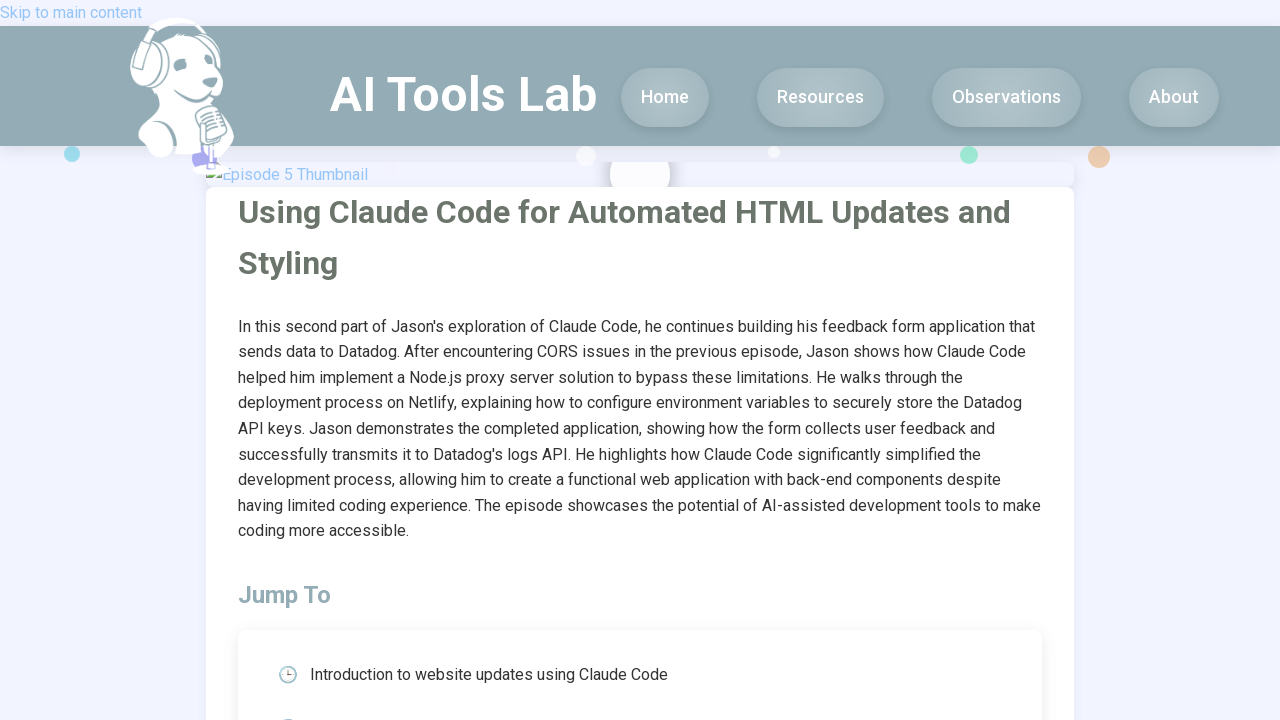

Test episode ep05 page fully loaded (networkidle)
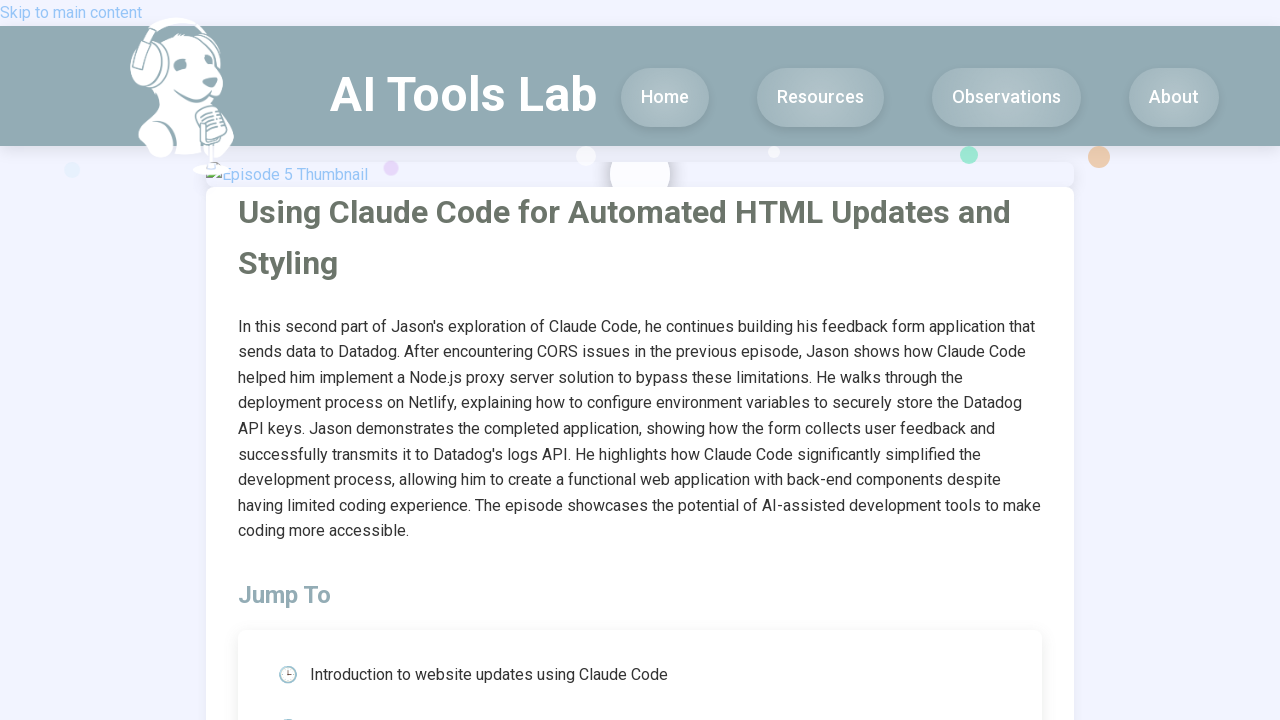

Navigated to production episode ep06 at https://ai-tools-lab.com/pages/ep06.html
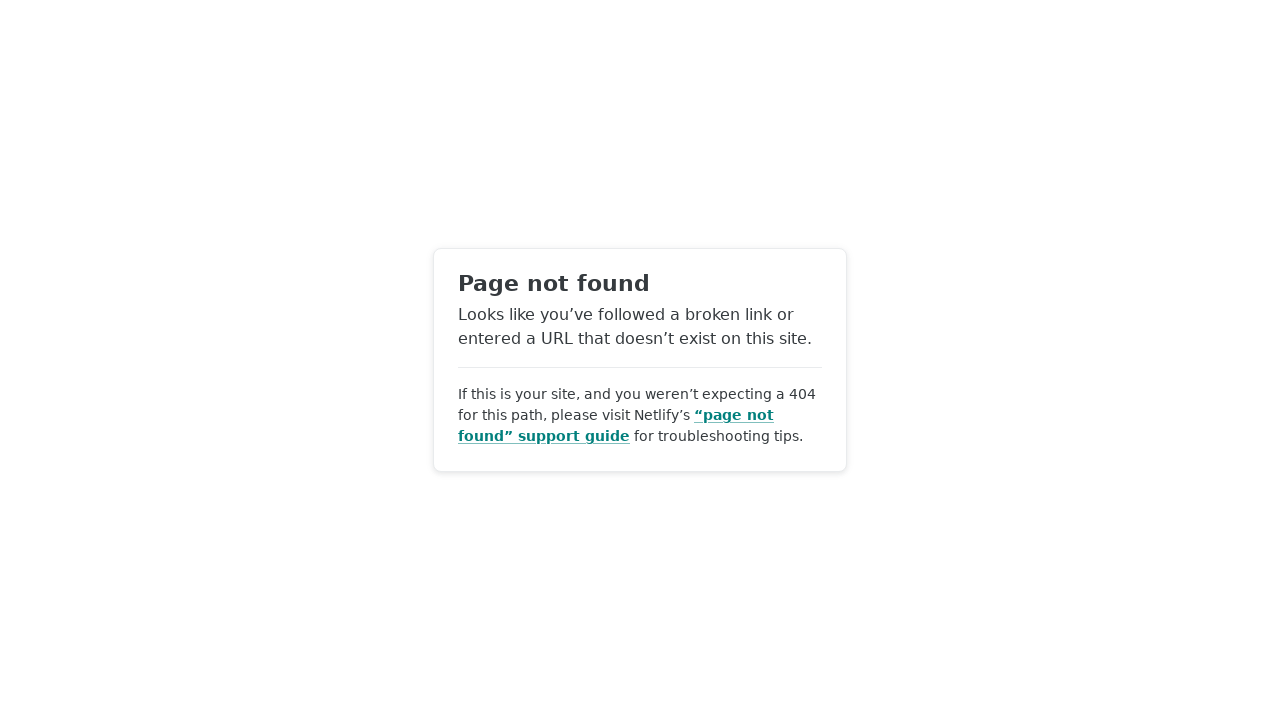

Production episode ep06 page fully loaded (networkidle)
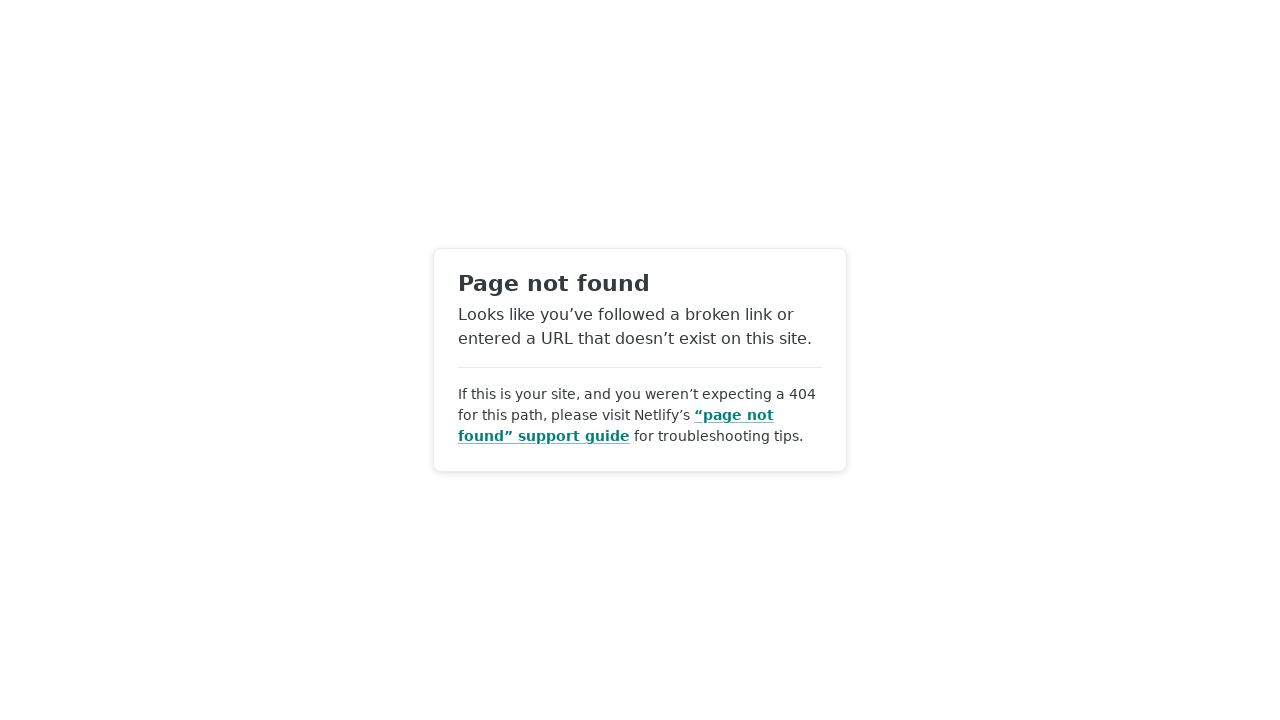

Navigated to test episode ep06 at https://ai-tools-lab-tst.netlify.app/episodes/ep06
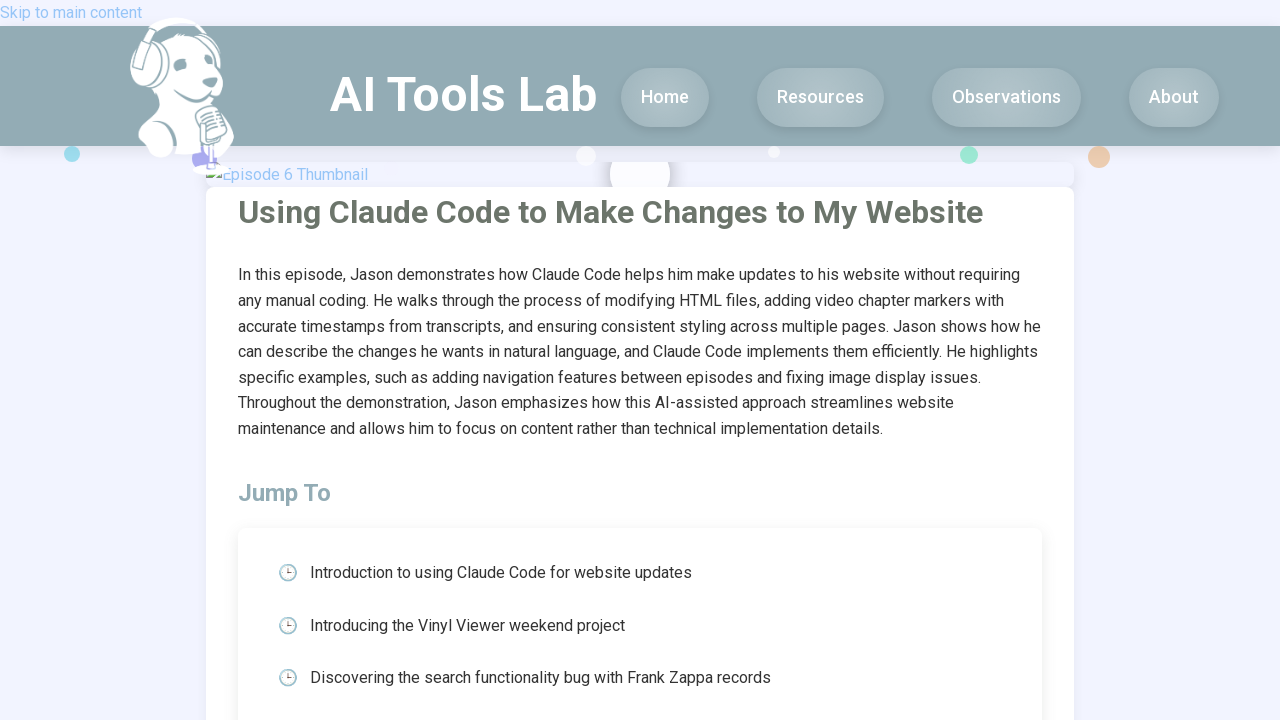

Test episode ep06 page fully loaded (networkidle)
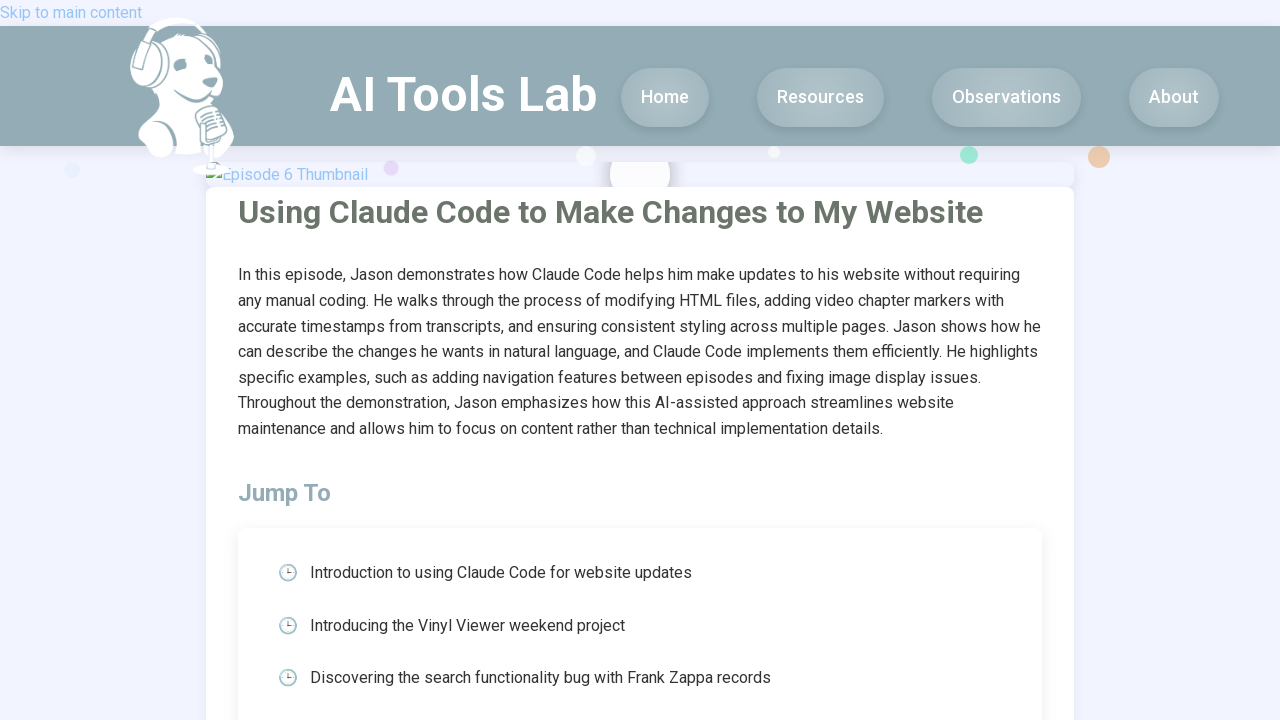

Navigated to production episode ep07 at https://ai-tools-lab.com/pages/ep07.html
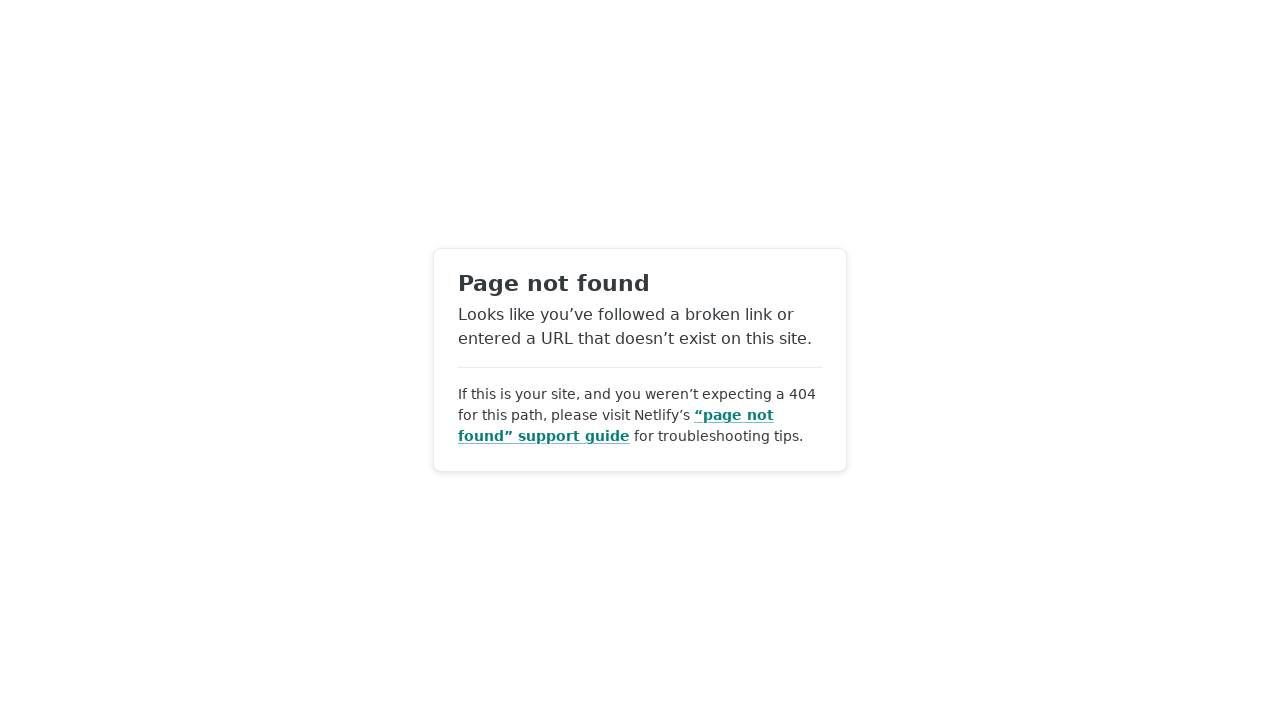

Production episode ep07 page fully loaded (networkidle)
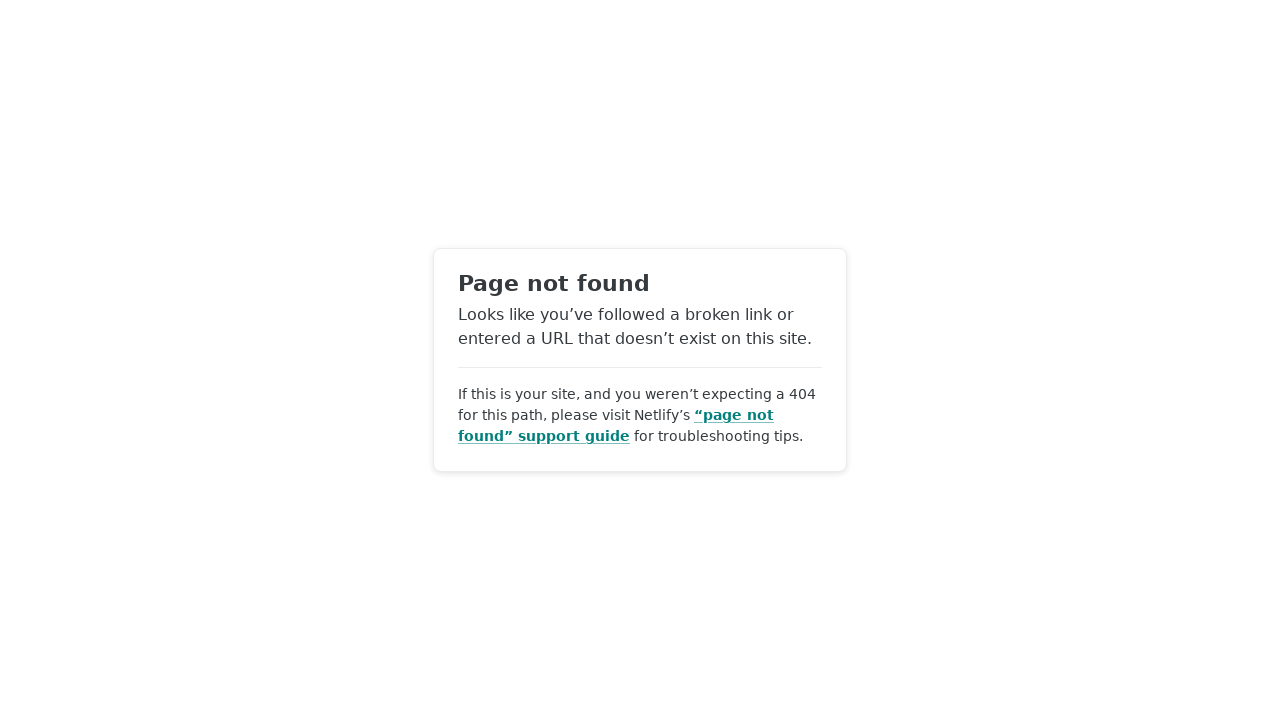

Navigated to test episode ep07 at https://ai-tools-lab-tst.netlify.app/episodes/ep07
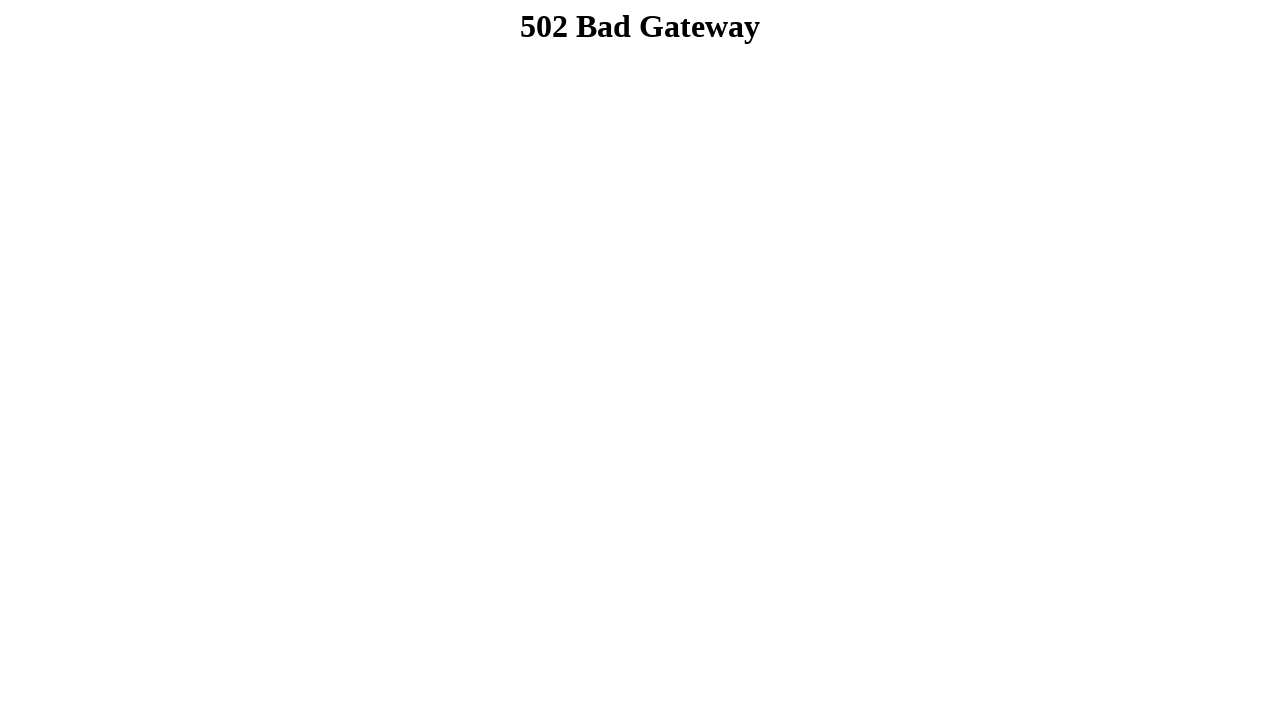

Test episode ep07 page fully loaded (networkidle)
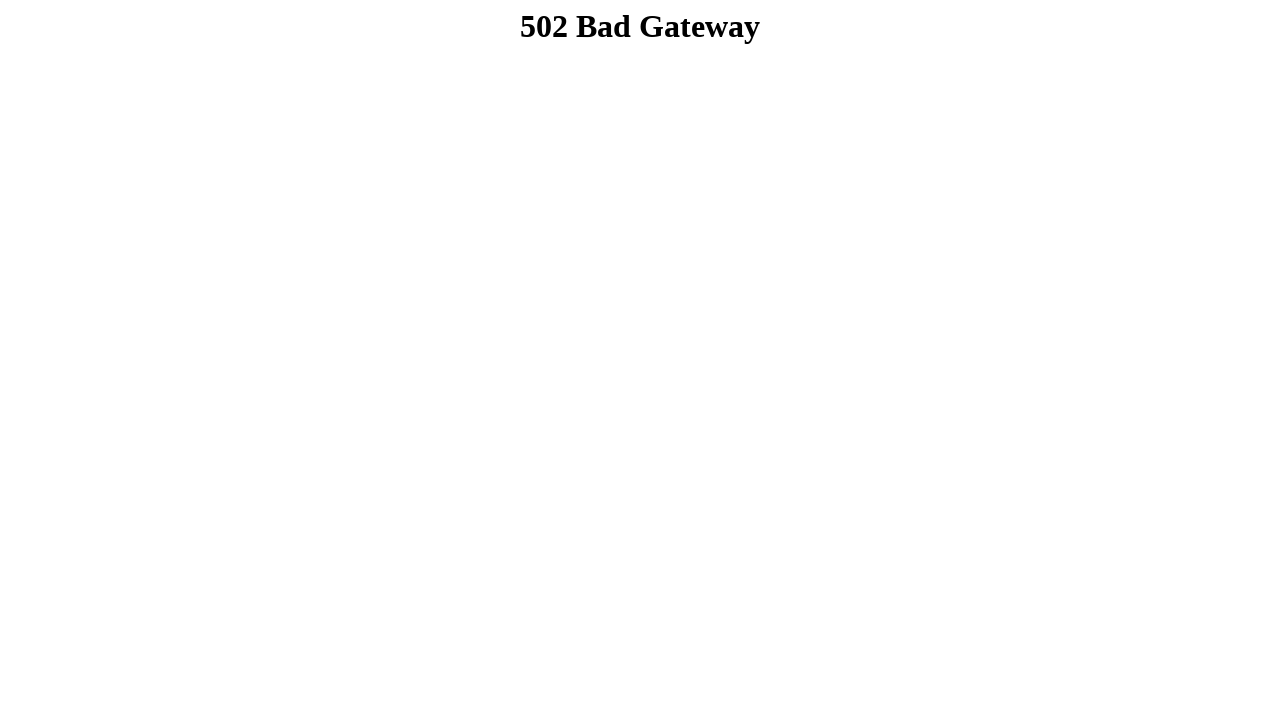

Navigated to production episode ep08 at https://ai-tools-lab.com/pages/ep08.html
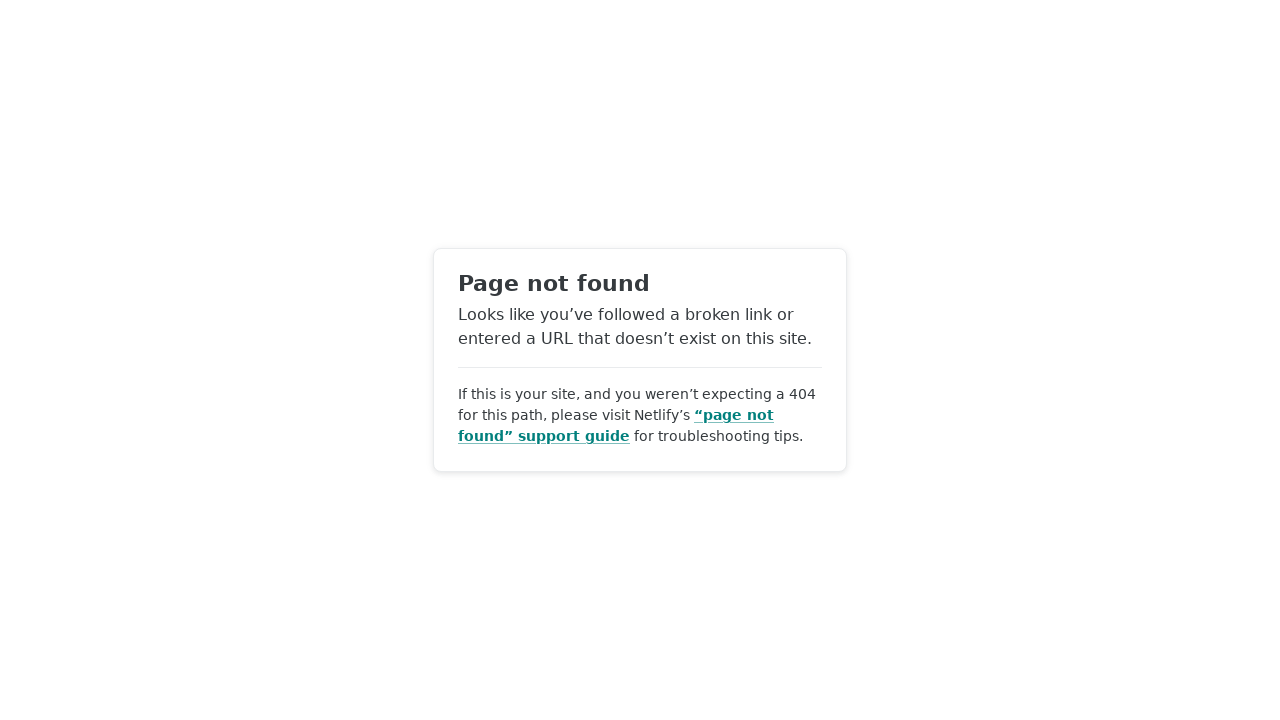

Production episode ep08 page fully loaded (networkidle)
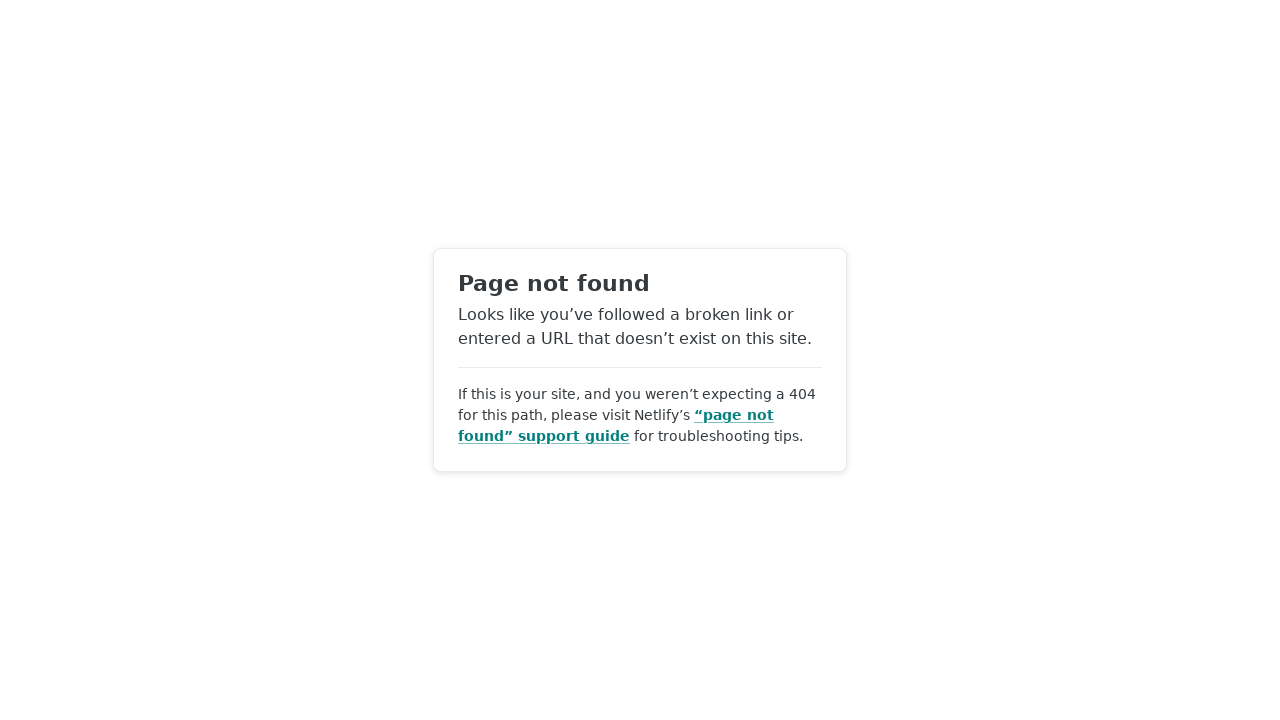

Navigated to test episode ep08 at https://ai-tools-lab-tst.netlify.app/episodes/ep08
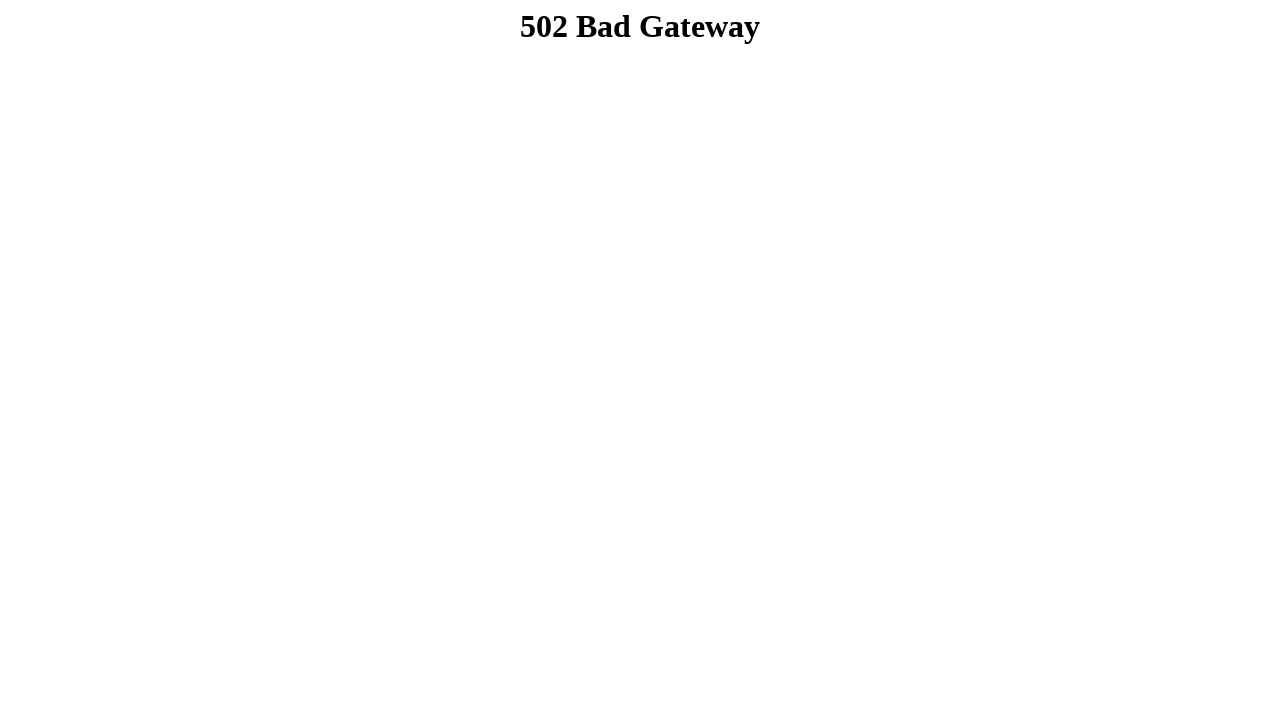

Test episode ep08 page fully loaded (networkidle)
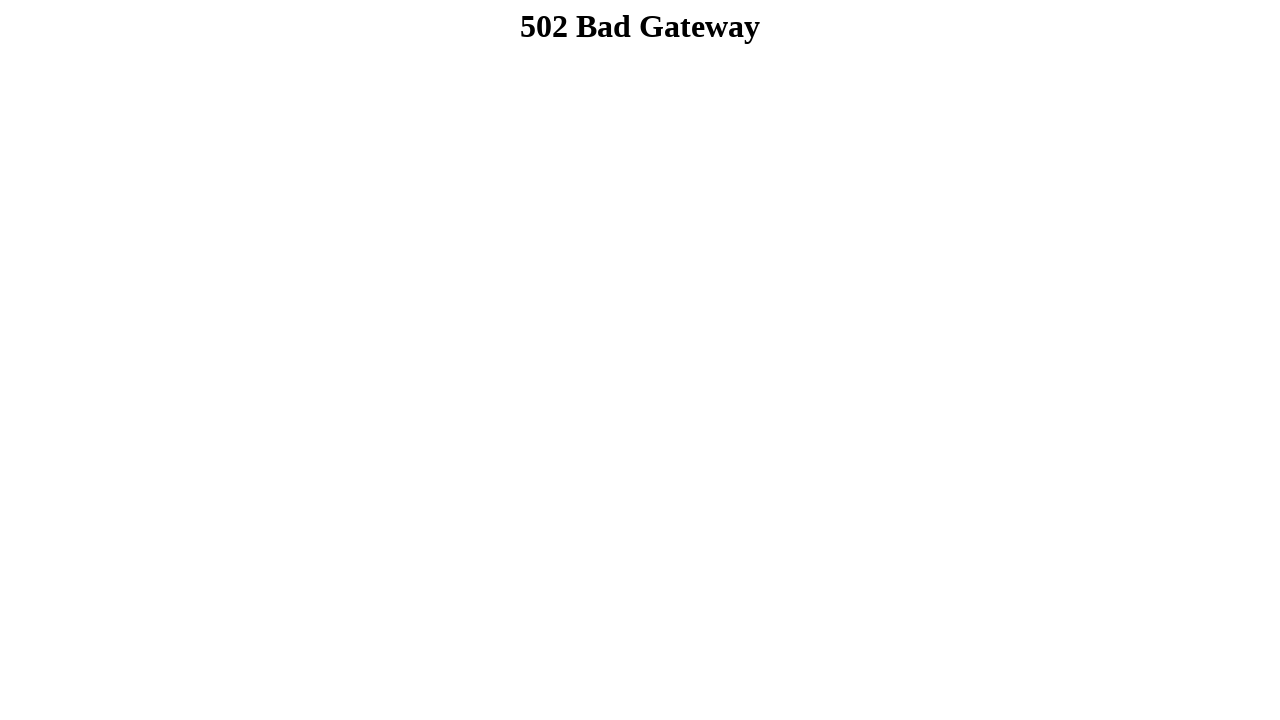

Navigated to production episode ep09 at https://ai-tools-lab.com/pages/ep09.html
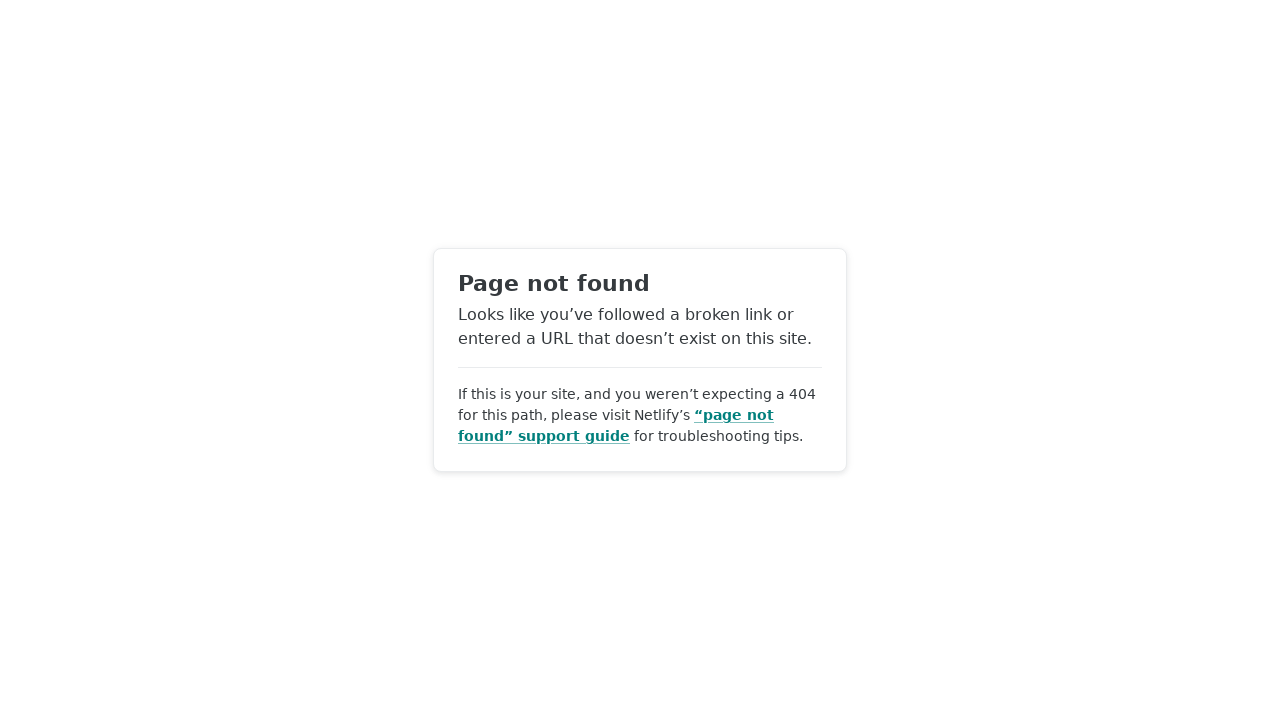

Production episode ep09 page fully loaded (networkidle)
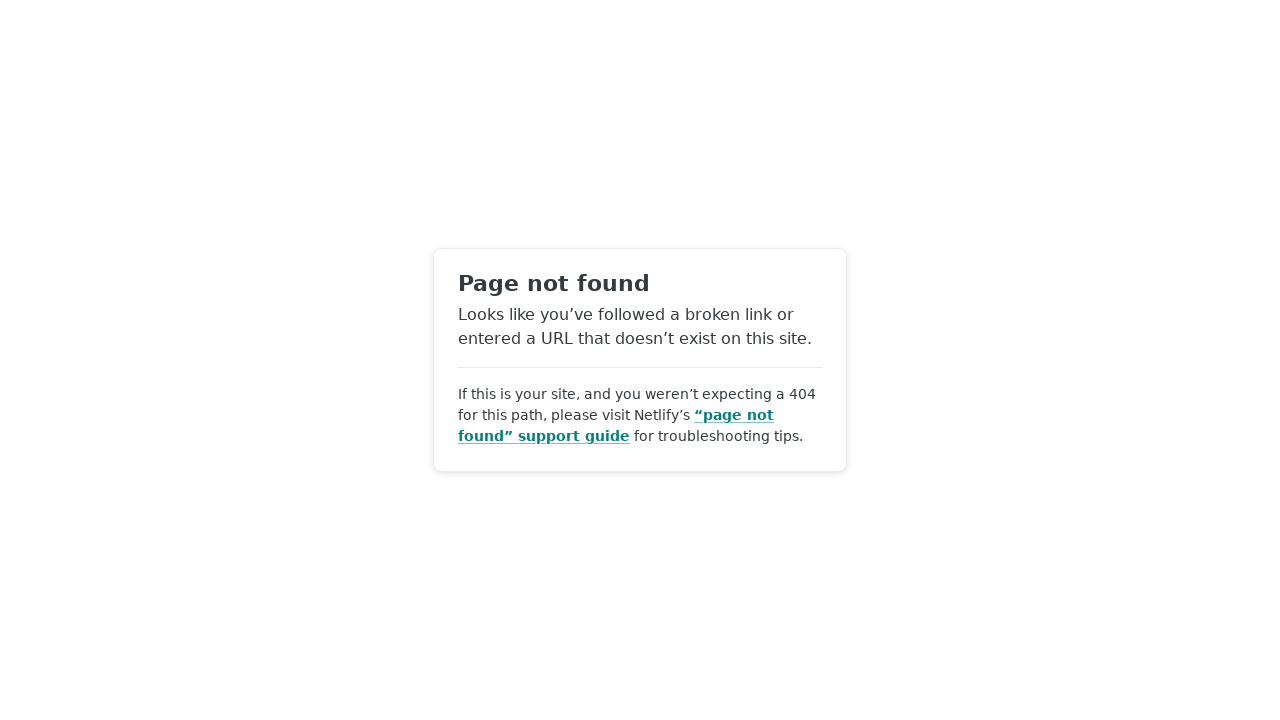

Navigated to test episode ep09 at https://ai-tools-lab-tst.netlify.app/episodes/ep09
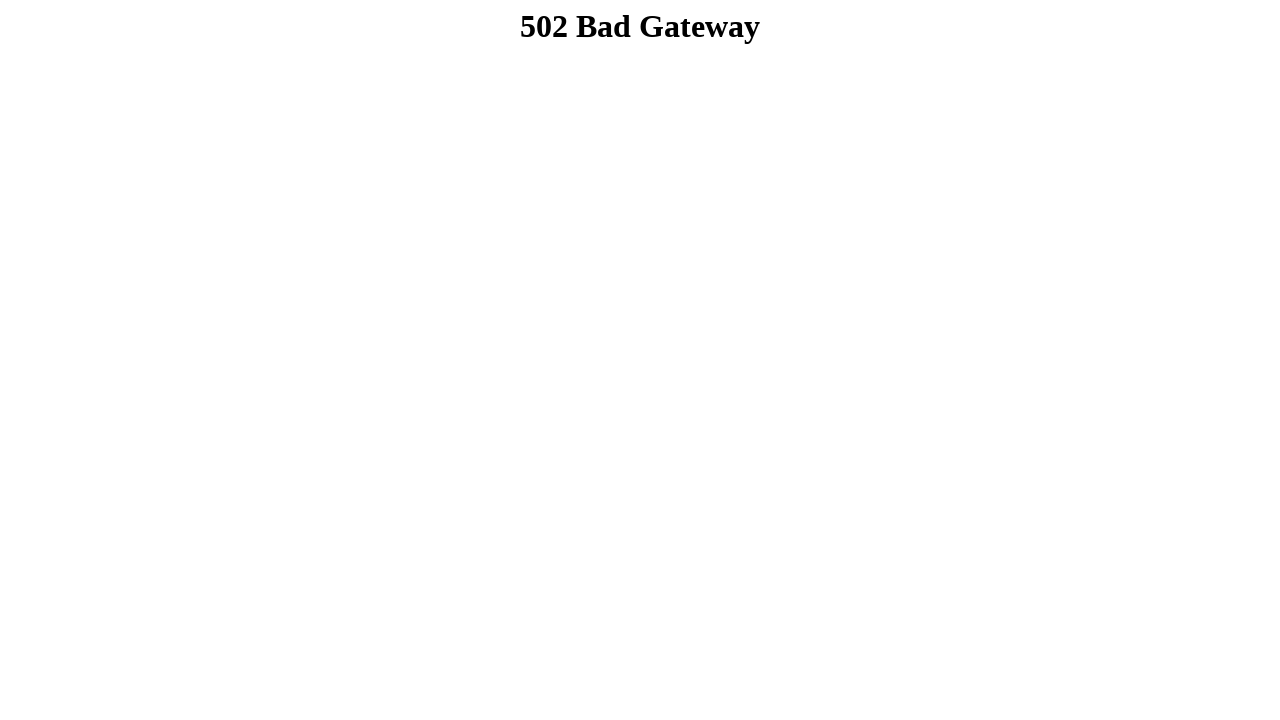

Test episode ep09 page fully loaded (networkidle)
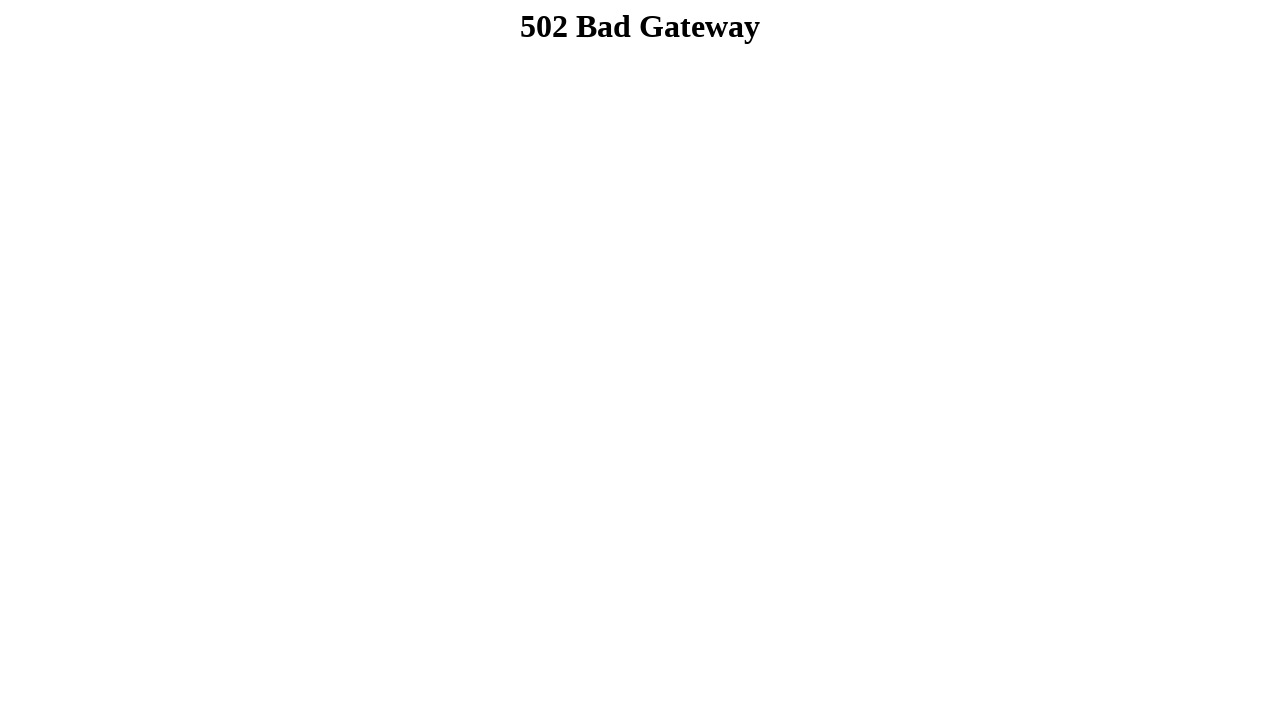

Navigated to production episode ep10 at https://ai-tools-lab.com/pages/ep10.html
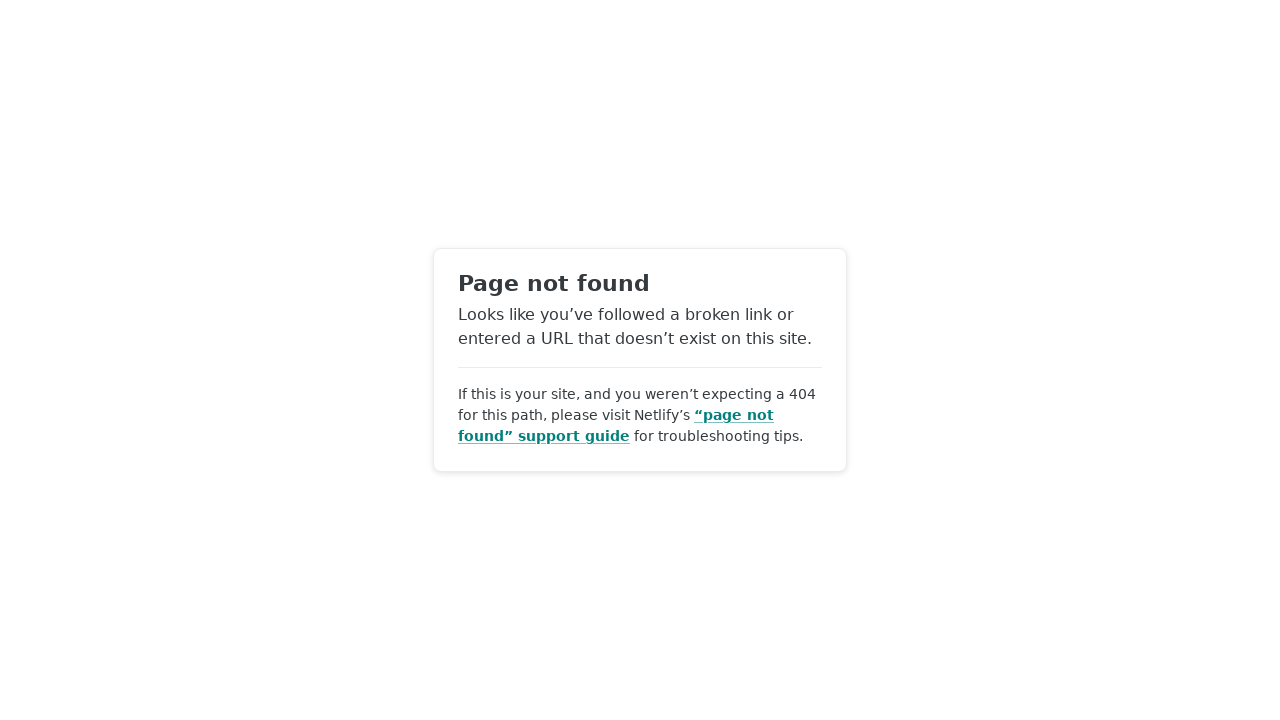

Production episode ep10 page fully loaded (networkidle)
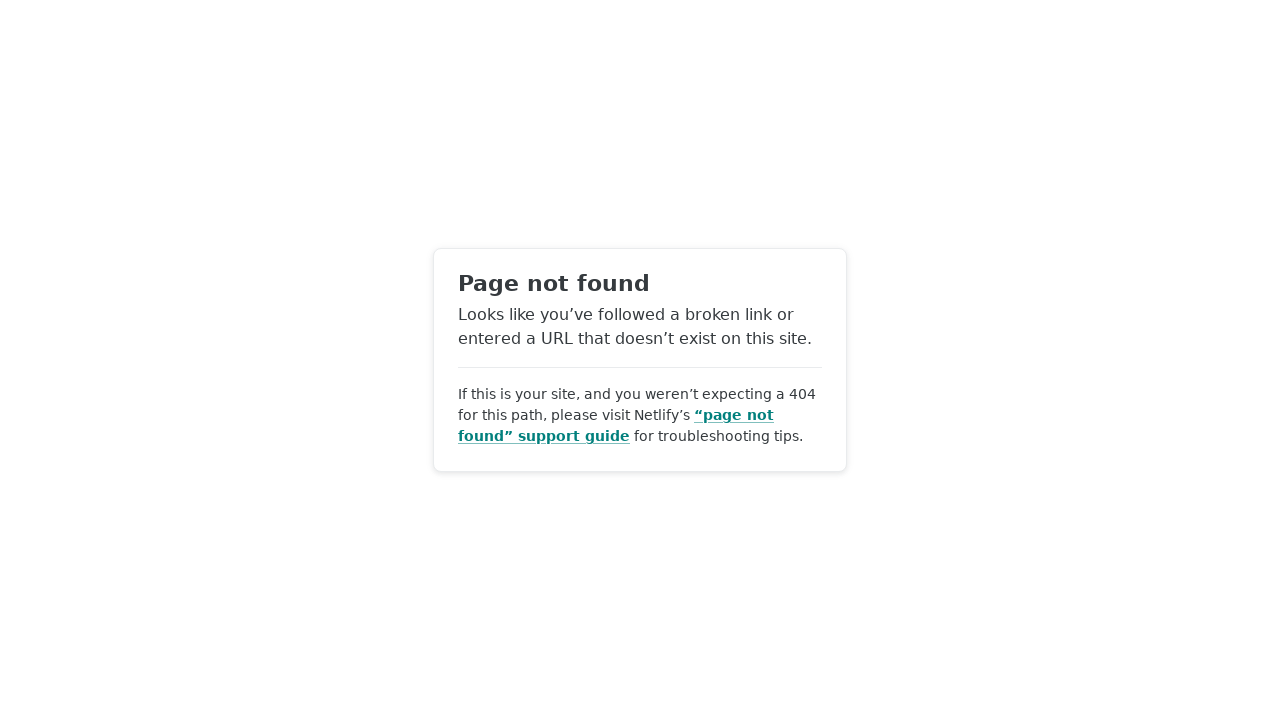

Navigated to test episode ep10 at https://ai-tools-lab-tst.netlify.app/episodes/ep10
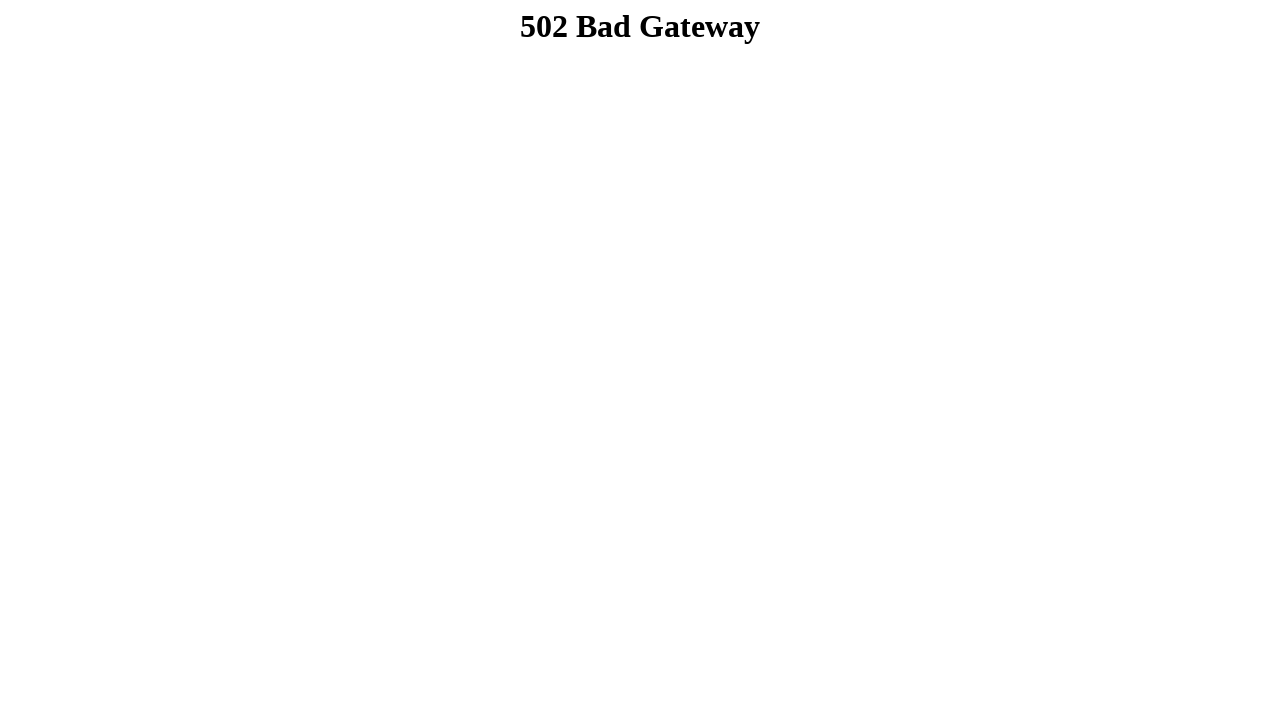

Test episode ep10 page fully loaded (networkidle)
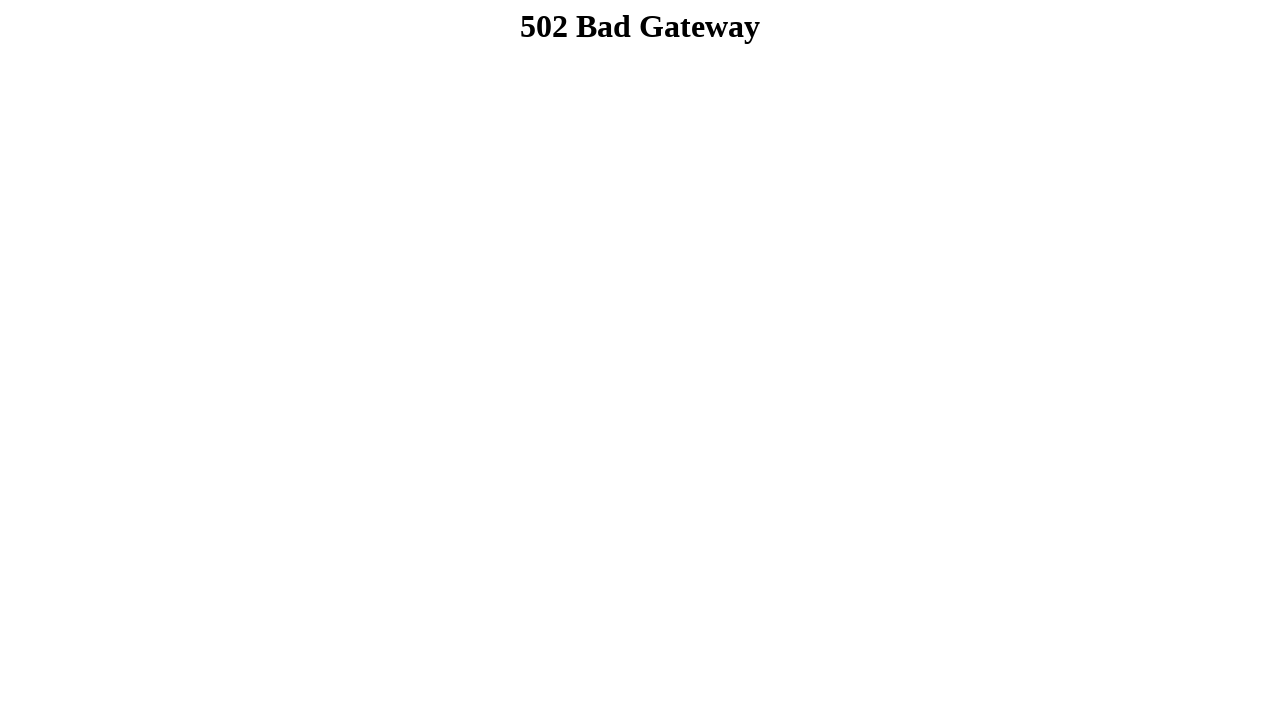

Navigated to production episode ep11 at https://ai-tools-lab.com/pages/ep11.html
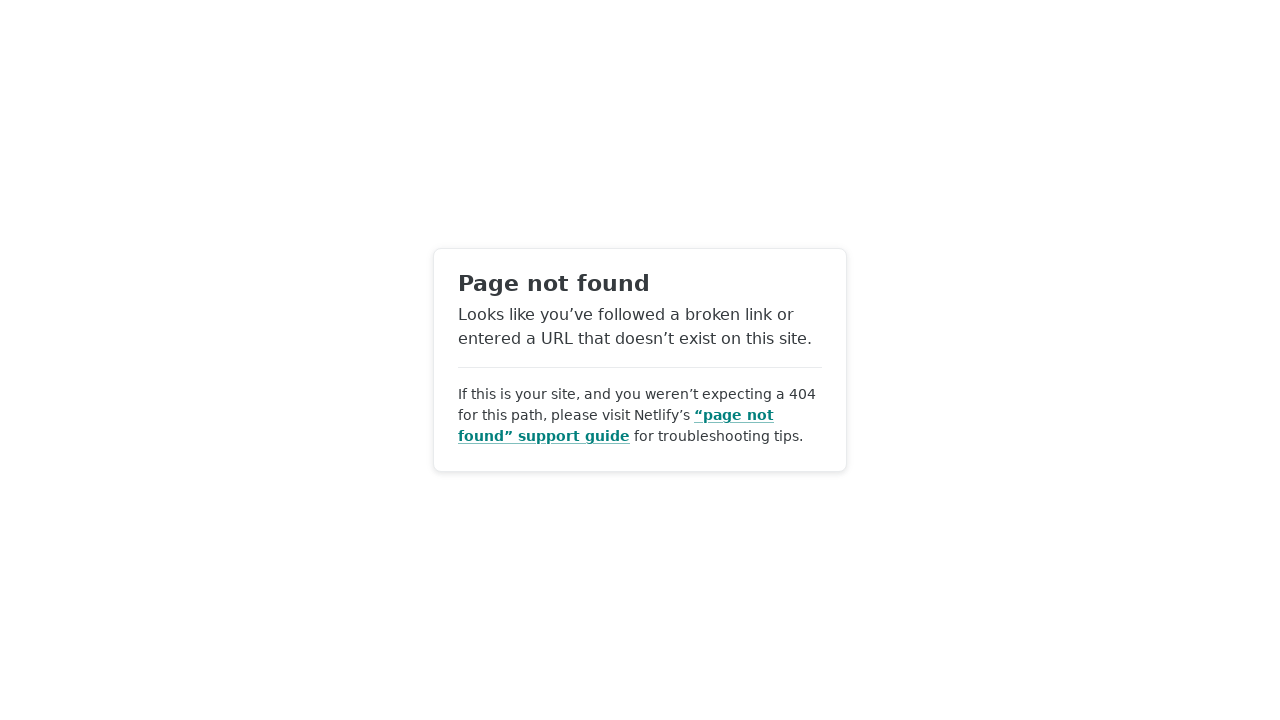

Production episode ep11 page fully loaded (networkidle)
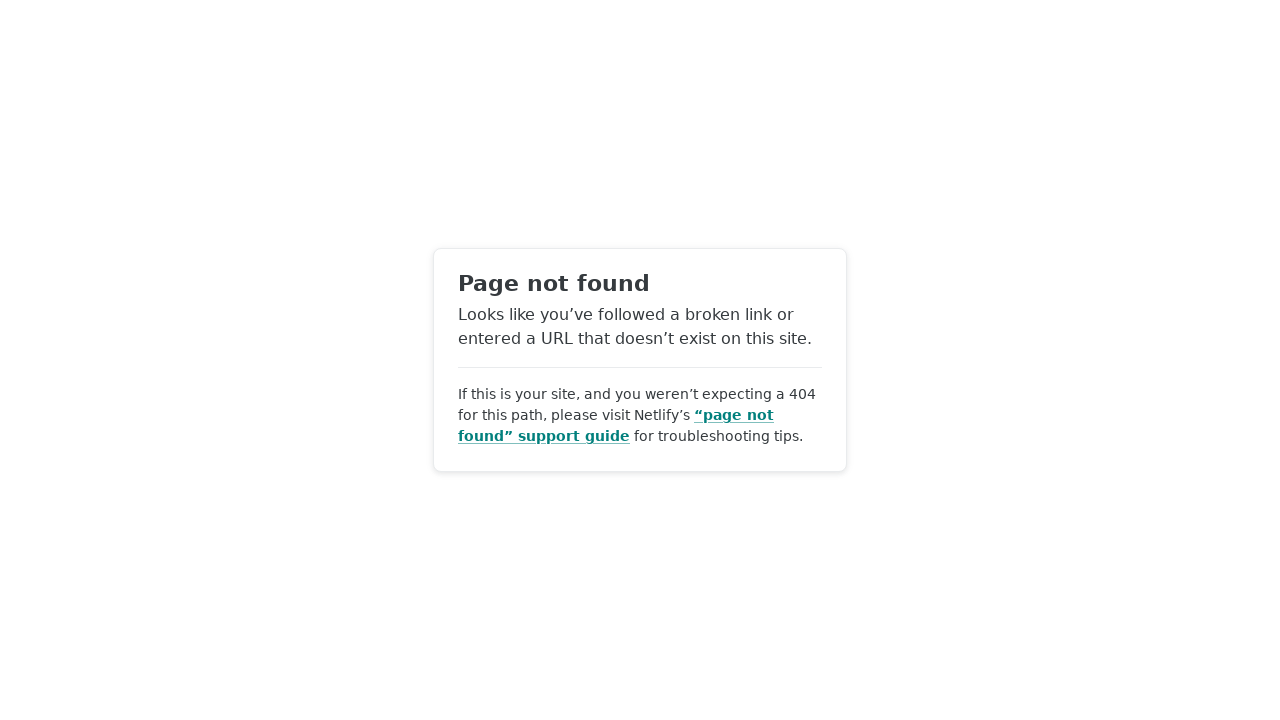

Navigated to test episode ep11 at https://ai-tools-lab-tst.netlify.app/episodes/ep11
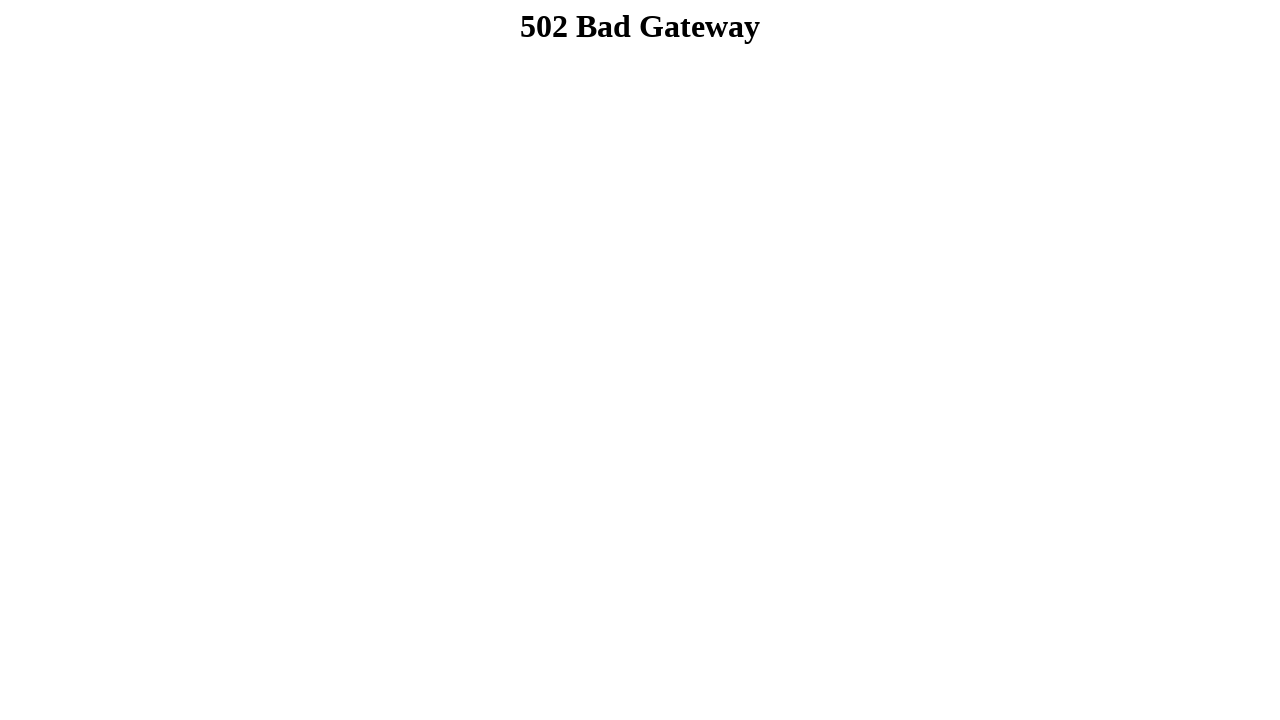

Test episode ep11 page fully loaded (networkidle)
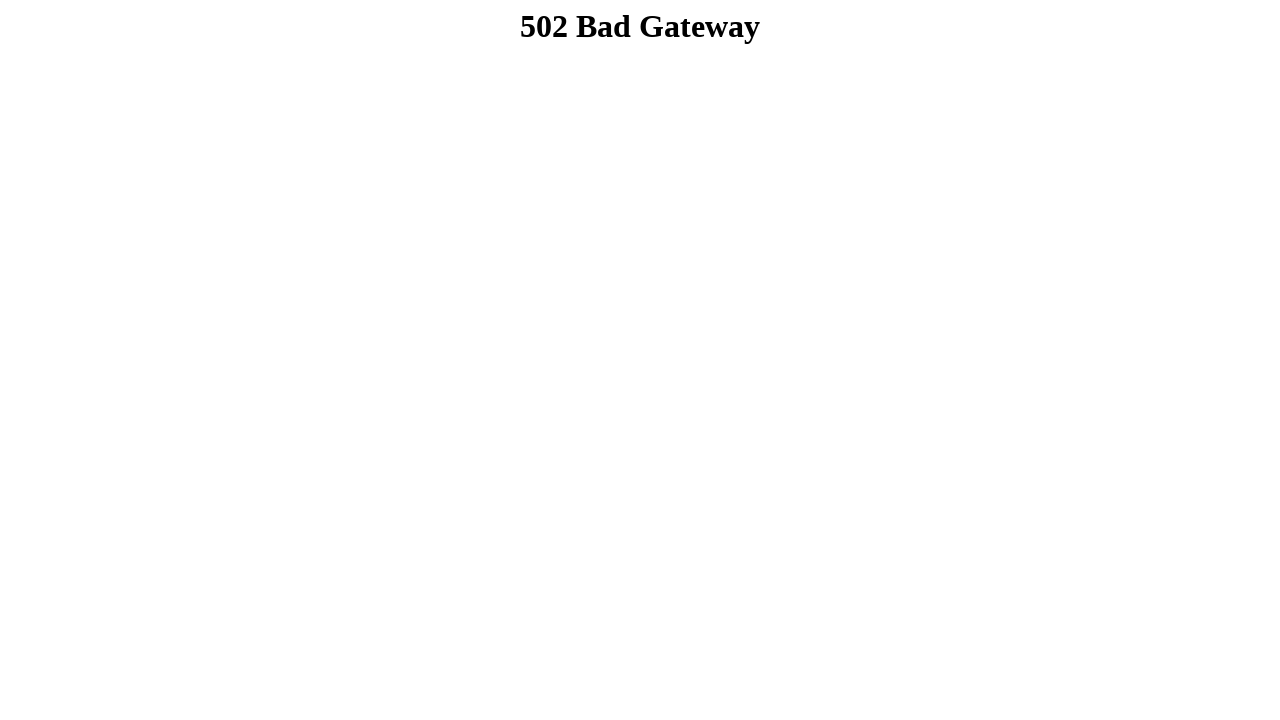

Navigated to production episode ep12 at https://ai-tools-lab.com/pages/ep12.html
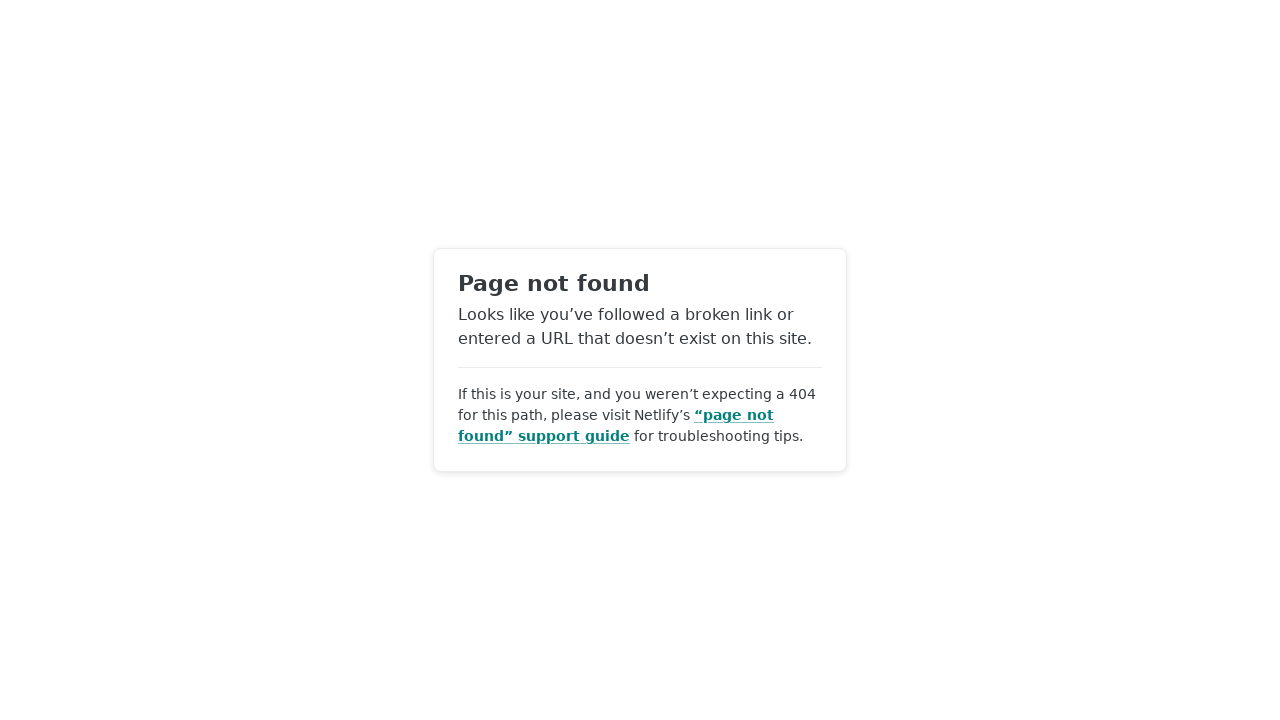

Production episode ep12 page fully loaded (networkidle)
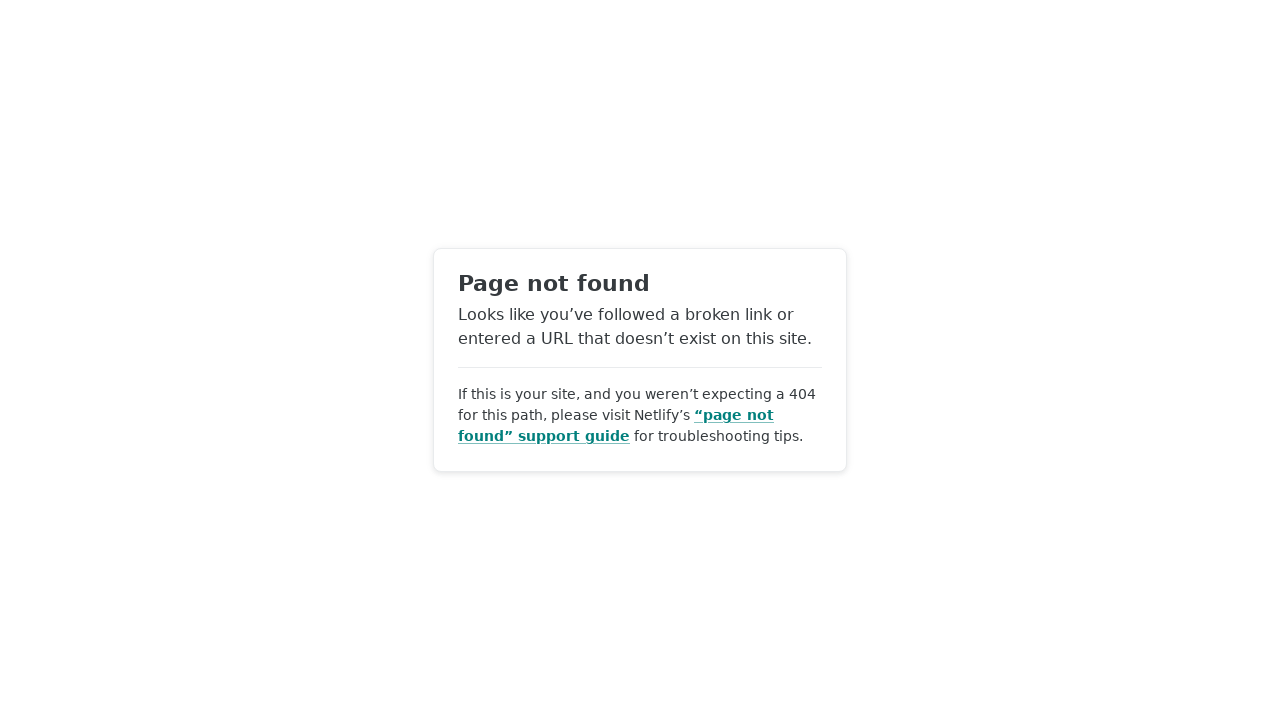

Navigated to test episode ep12 at https://ai-tools-lab-tst.netlify.app/episodes/ep12
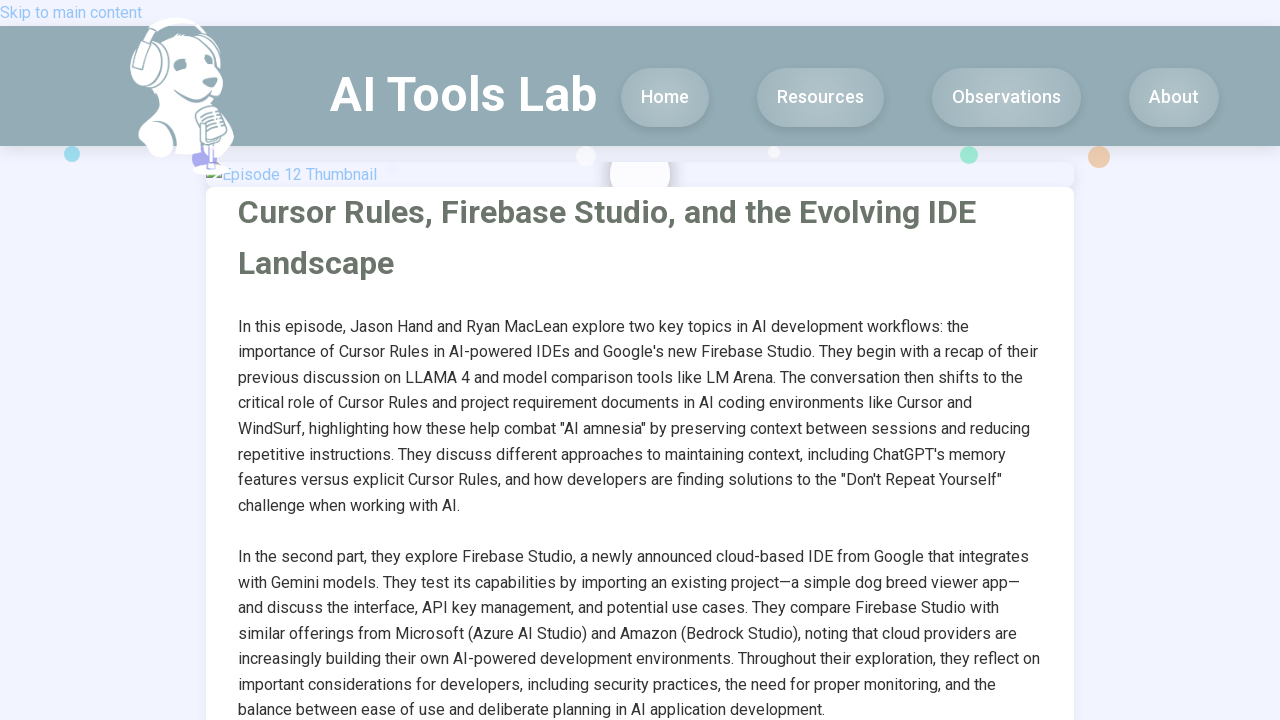

Test episode ep12 page fully loaded (networkidle)
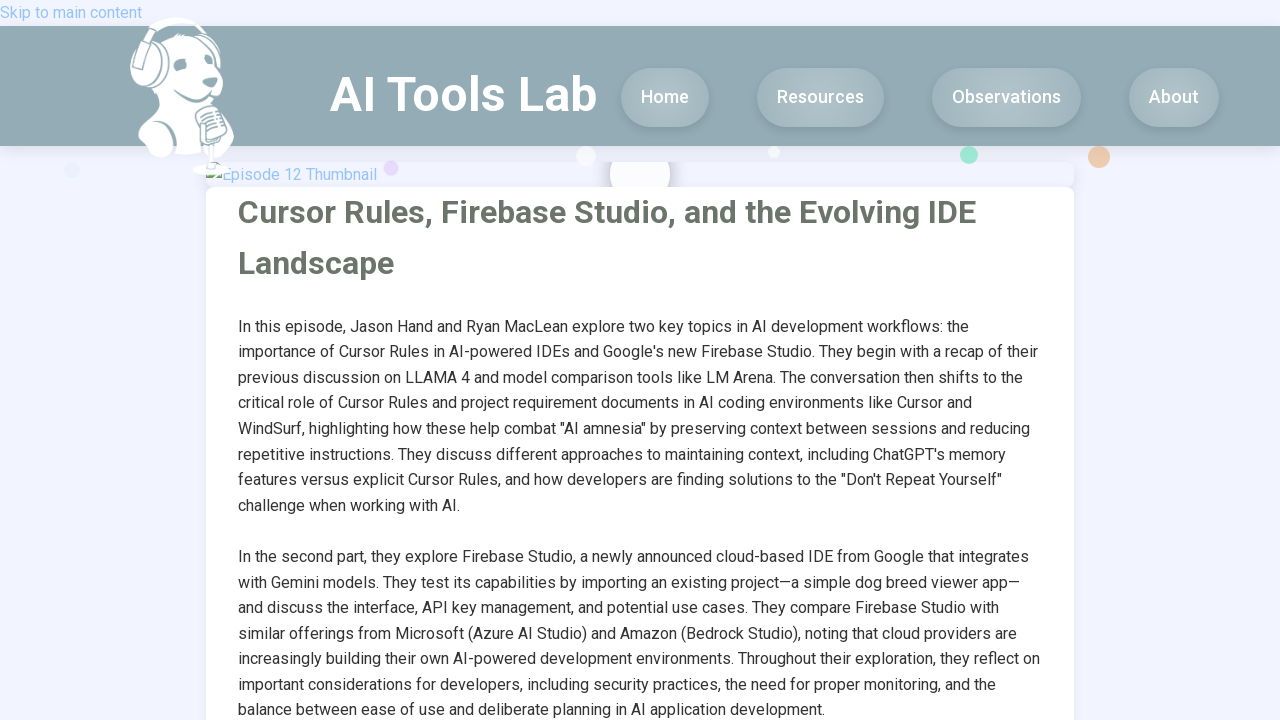

Navigated to production episode ep13 at https://ai-tools-lab.com/pages/ep13.html
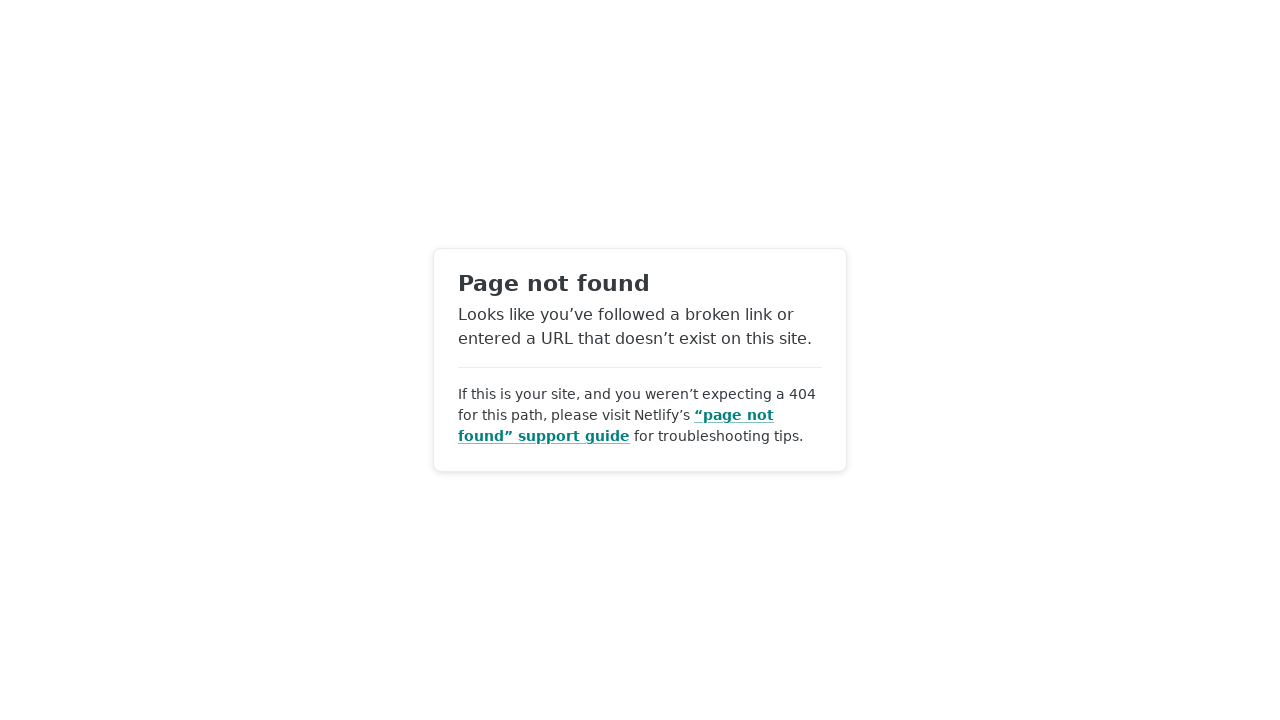

Production episode ep13 page fully loaded (networkidle)
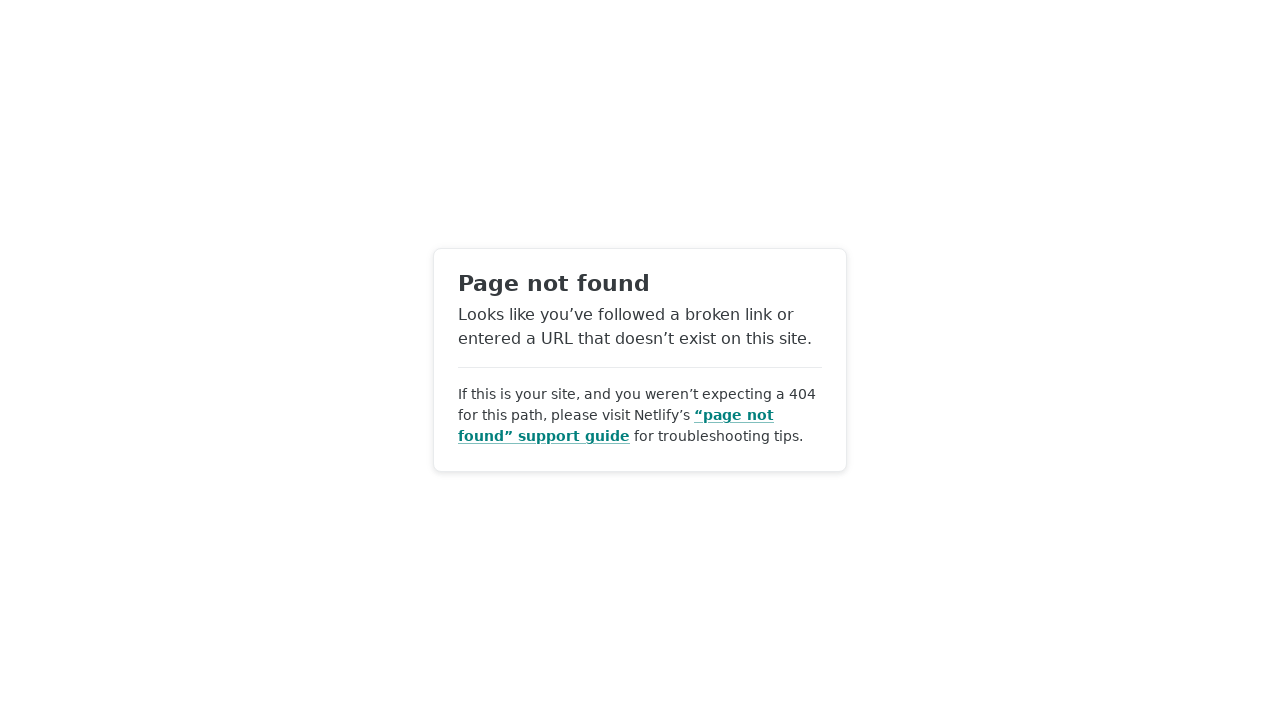

Navigated to test episode ep13 at https://ai-tools-lab-tst.netlify.app/episodes/ep13
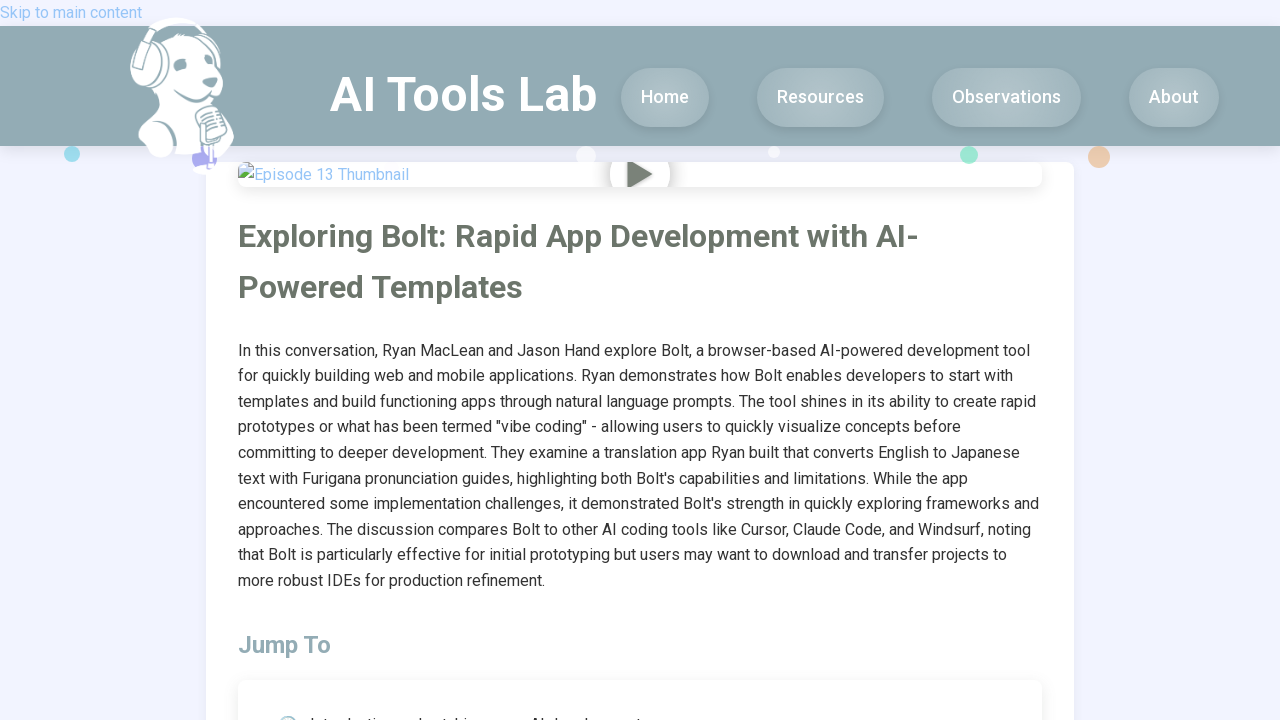

Test episode ep13 page fully loaded (networkidle)
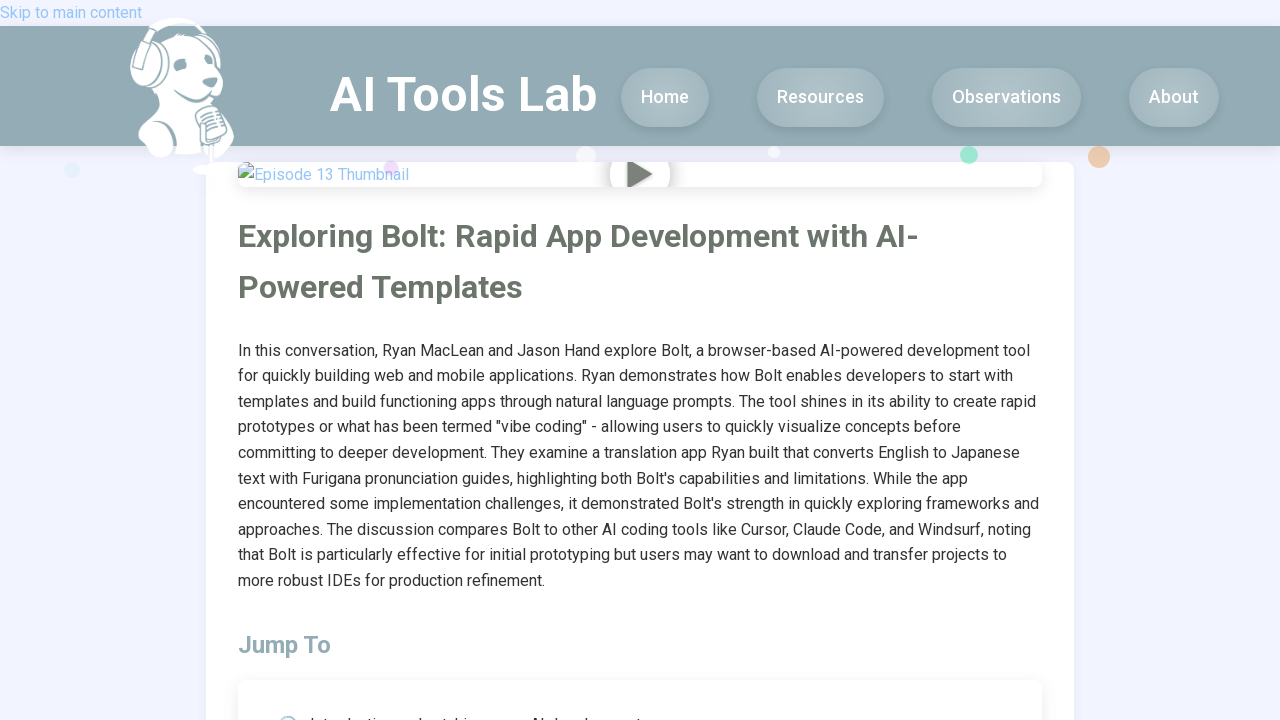

Navigated to production episode ep14 at https://ai-tools-lab.com/pages/ep14.html
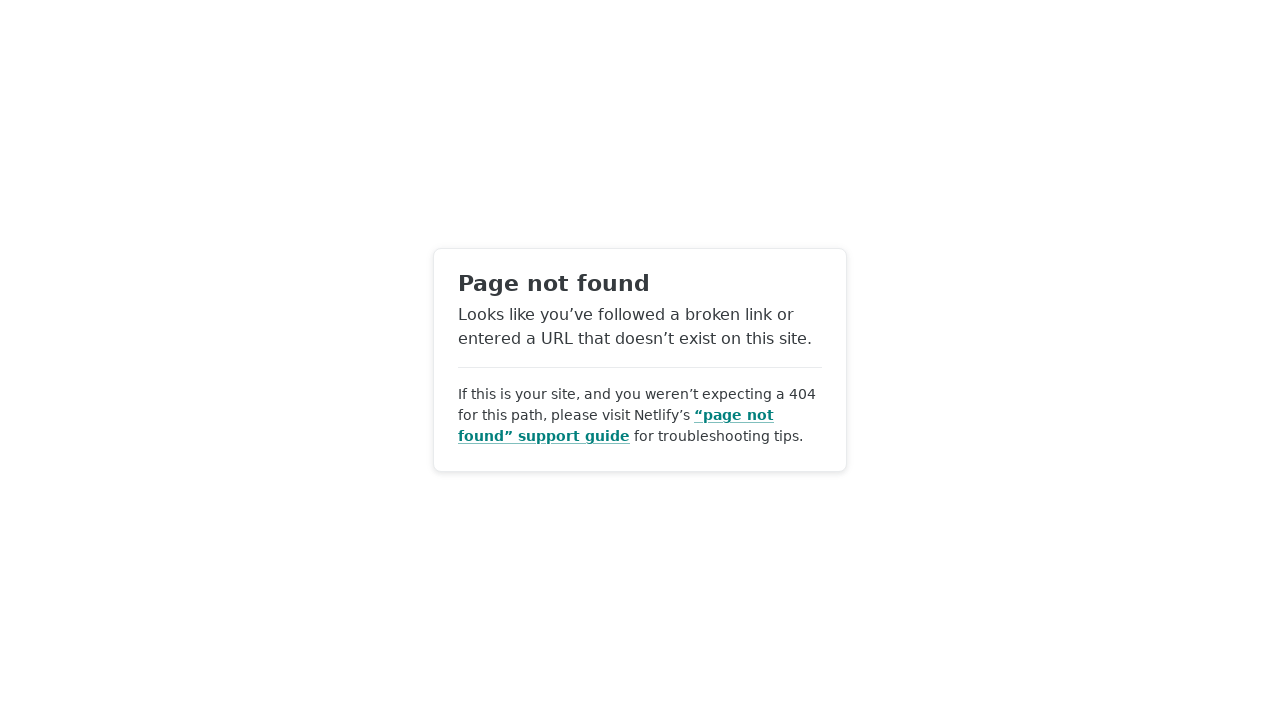

Production episode ep14 page fully loaded (networkidle)
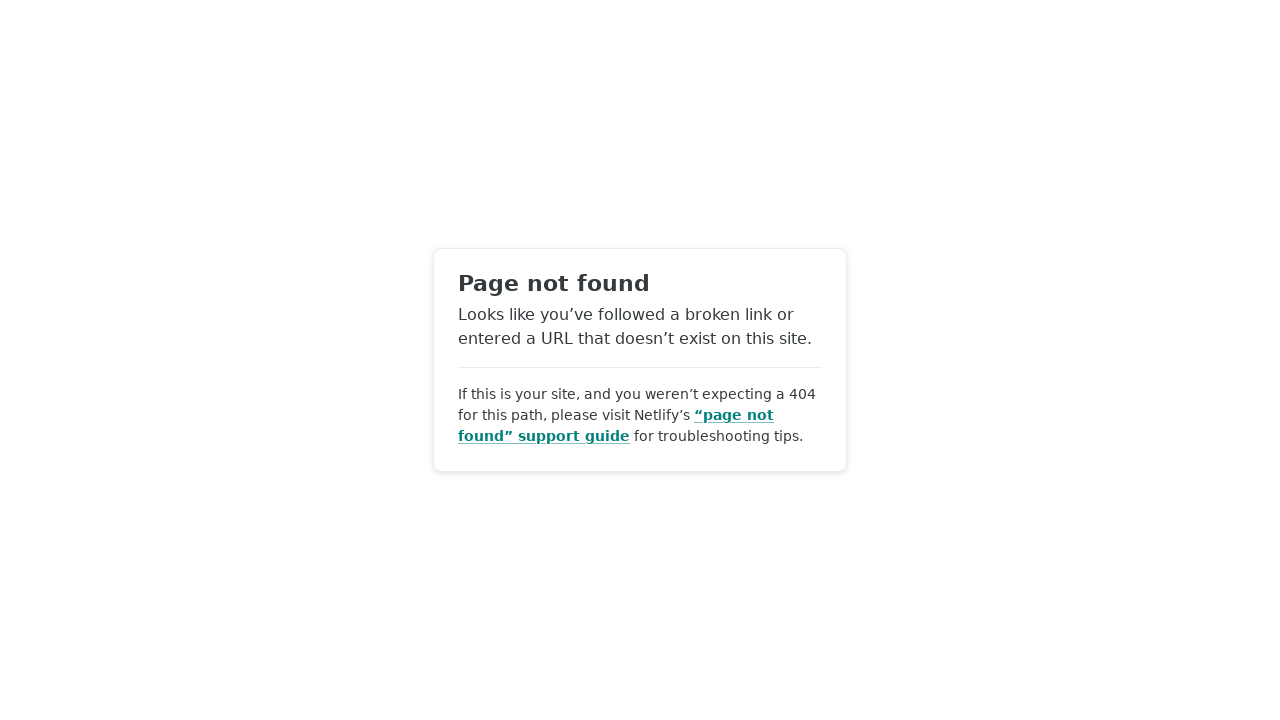

Navigated to test episode ep14 at https://ai-tools-lab-tst.netlify.app/episodes/ep14
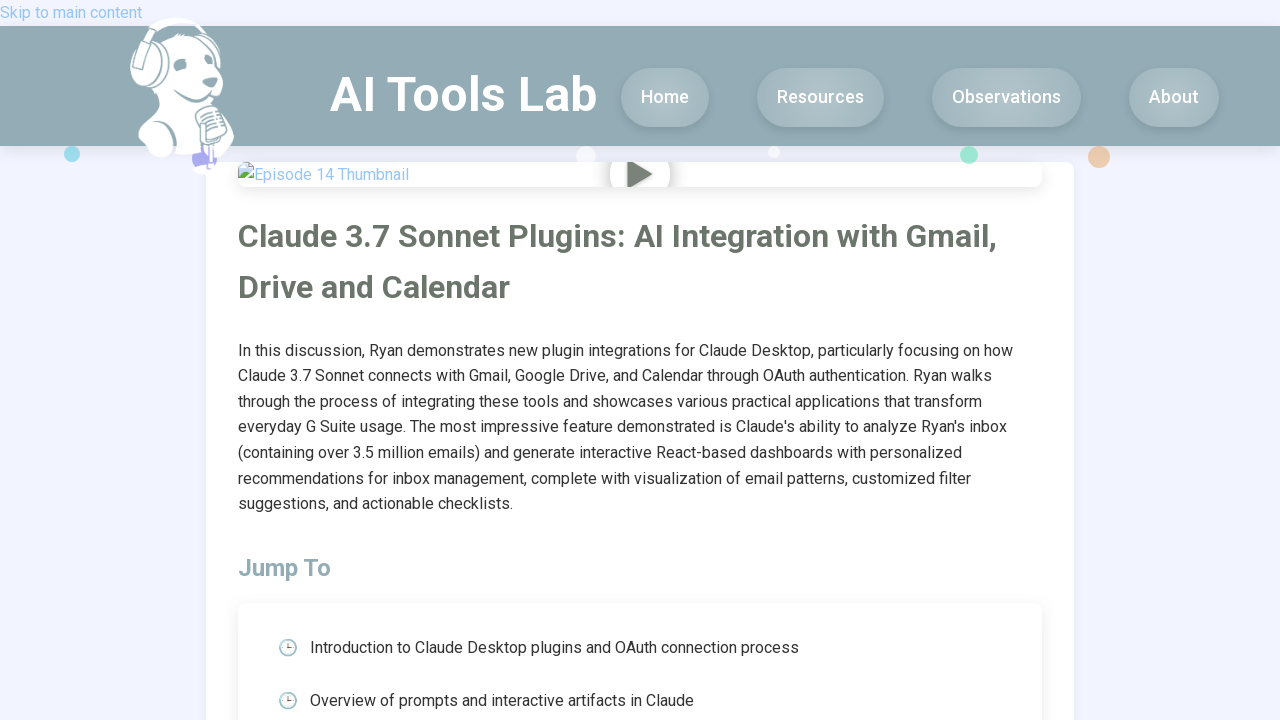

Test episode ep14 page fully loaded (networkidle)
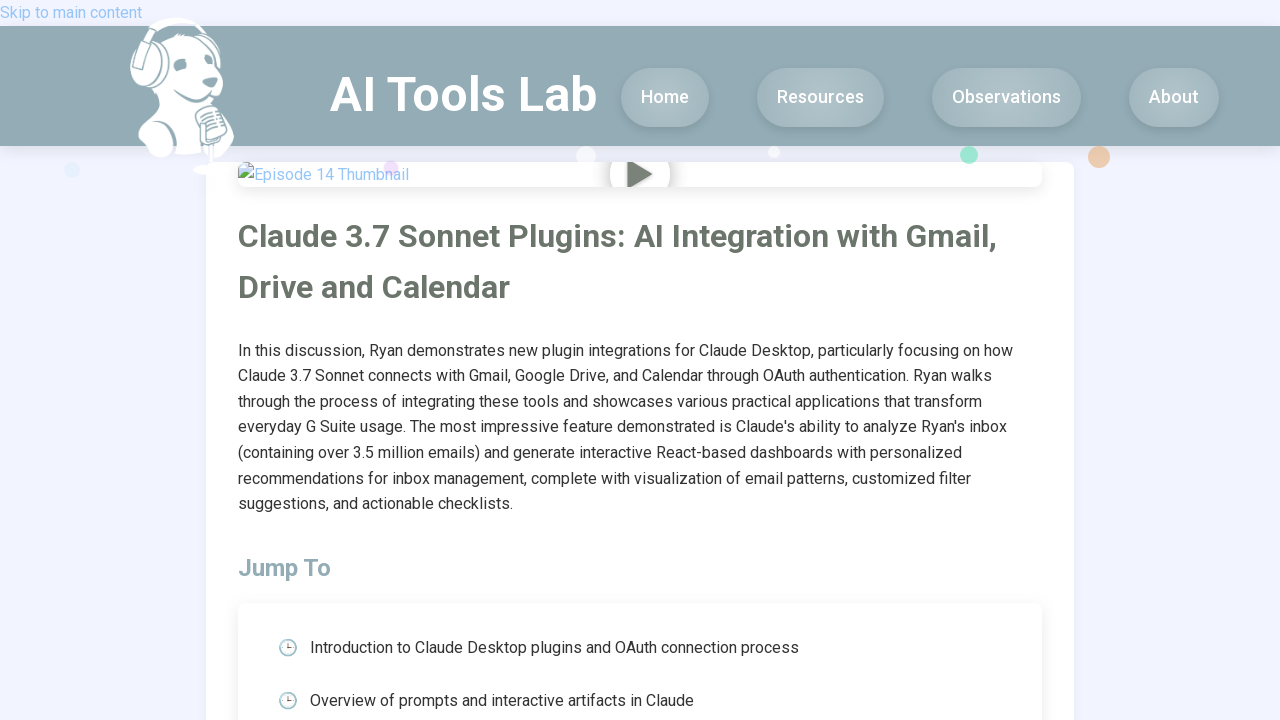

Navigated to production episode ep15 at https://ai-tools-lab.com/pages/ep15.html
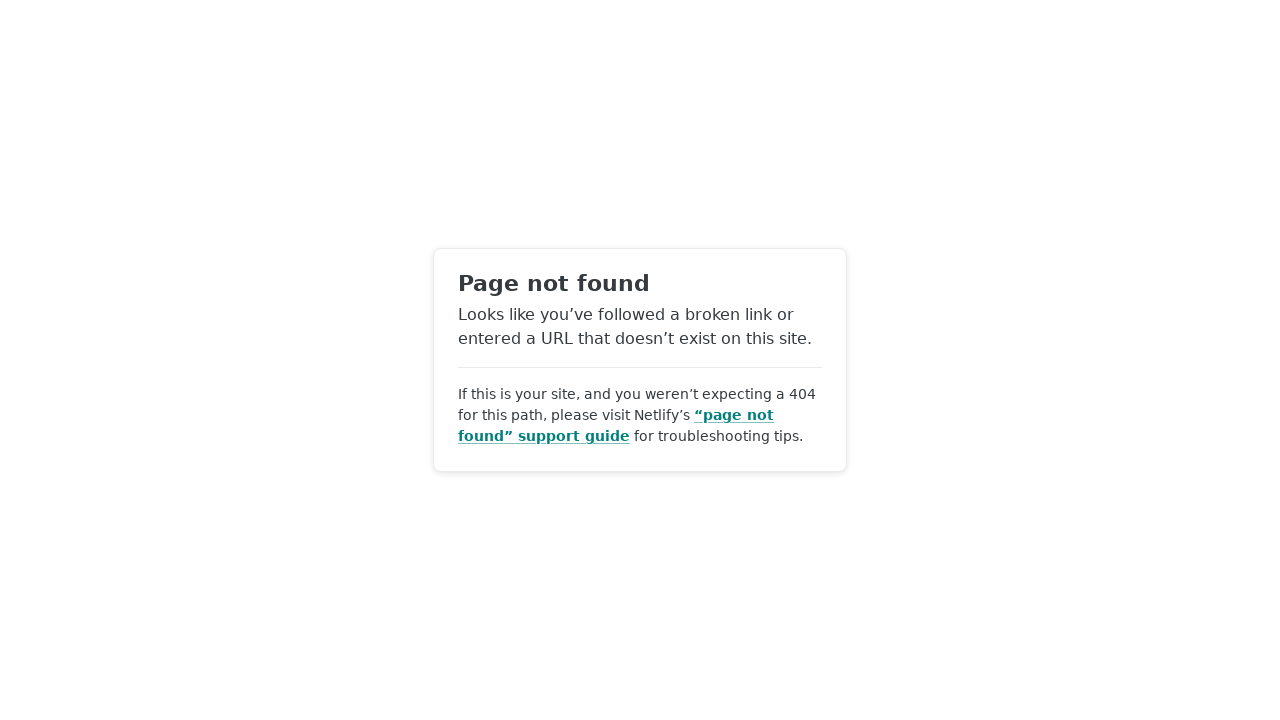

Production episode ep15 page fully loaded (networkidle)
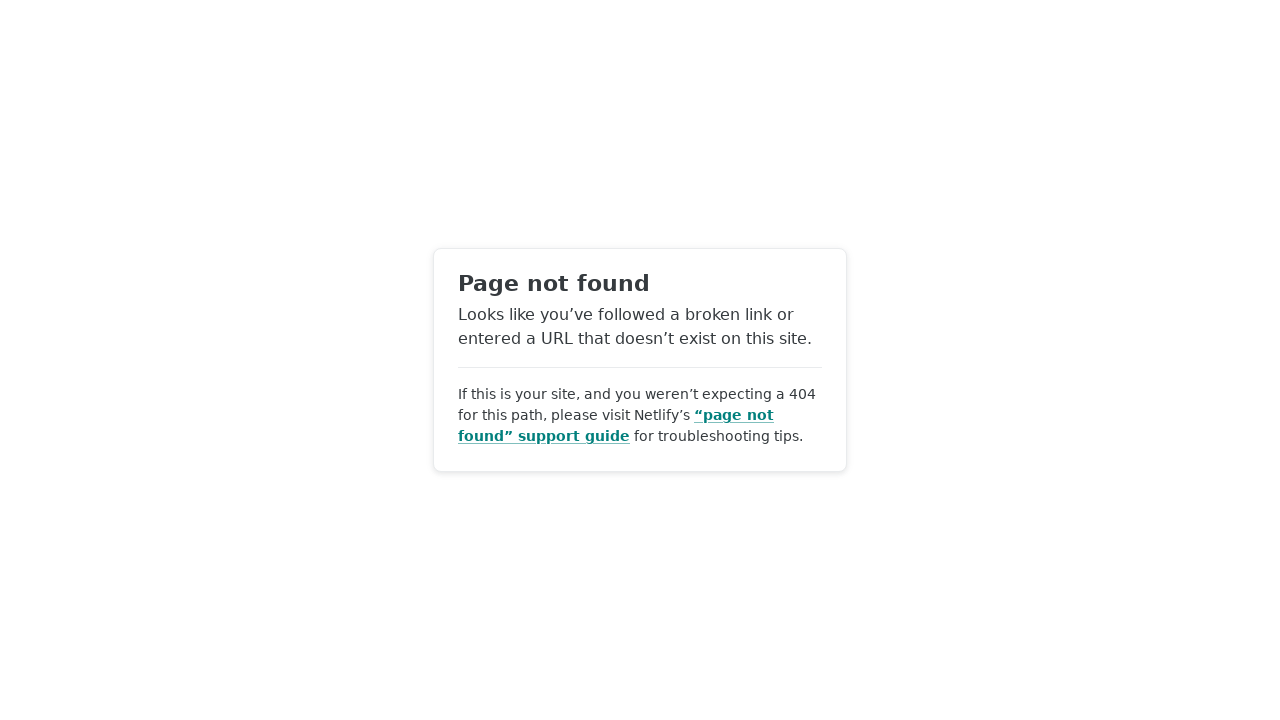

Navigated to test episode ep15 at https://ai-tools-lab-tst.netlify.app/episodes/ep15
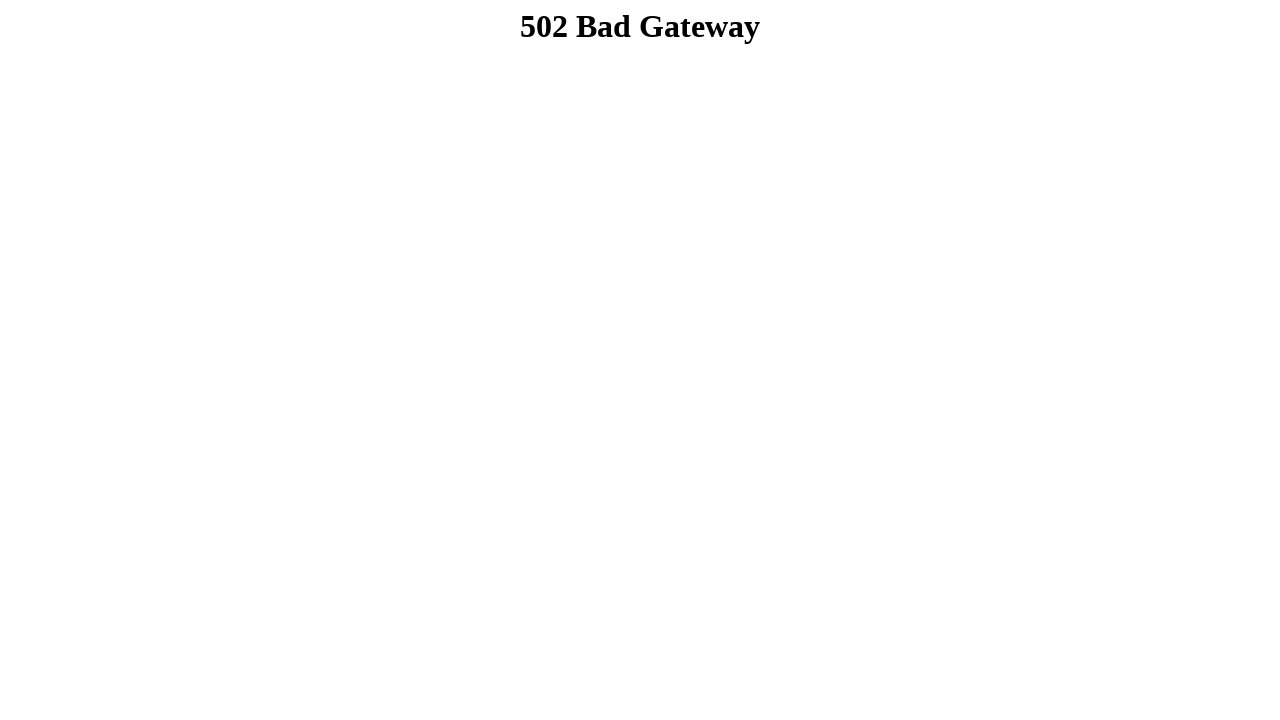

Test episode ep15 page fully loaded (networkidle)
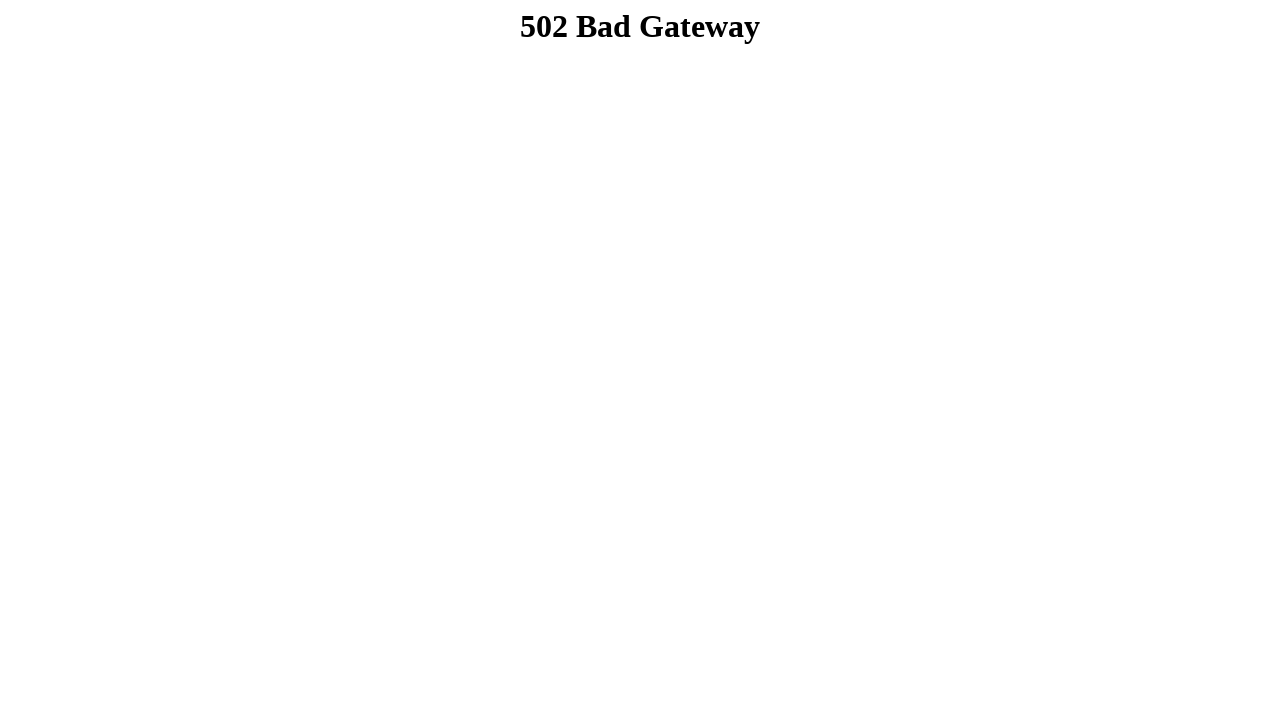

Navigated to production episode ep16 at https://ai-tools-lab.com/pages/ep16.html
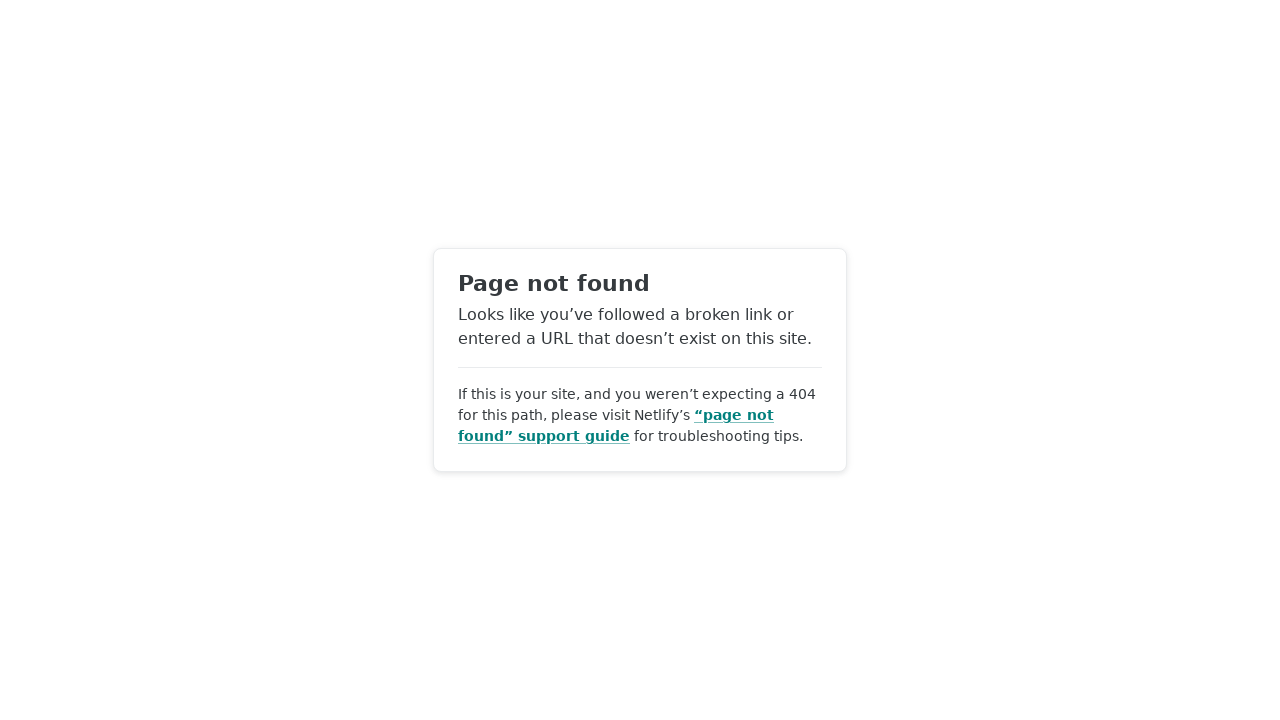

Production episode ep16 page fully loaded (networkidle)
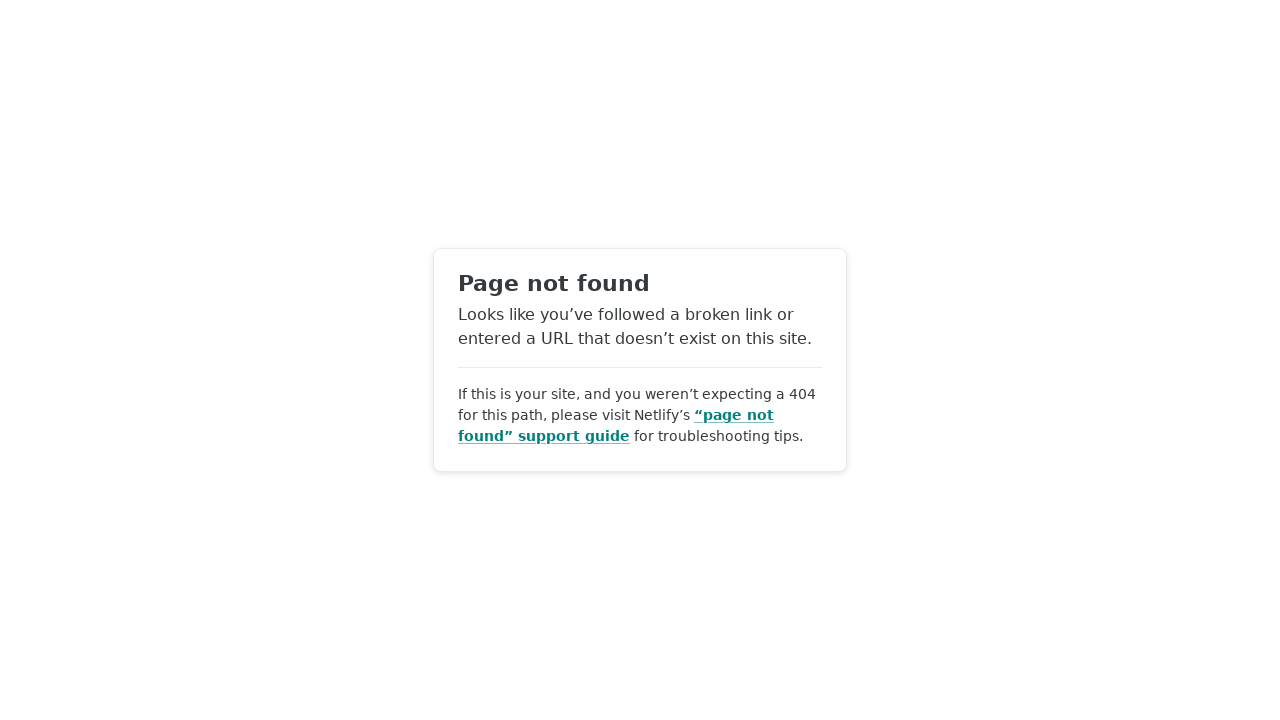

Navigated to test episode ep16 at https://ai-tools-lab-tst.netlify.app/episodes/ep16
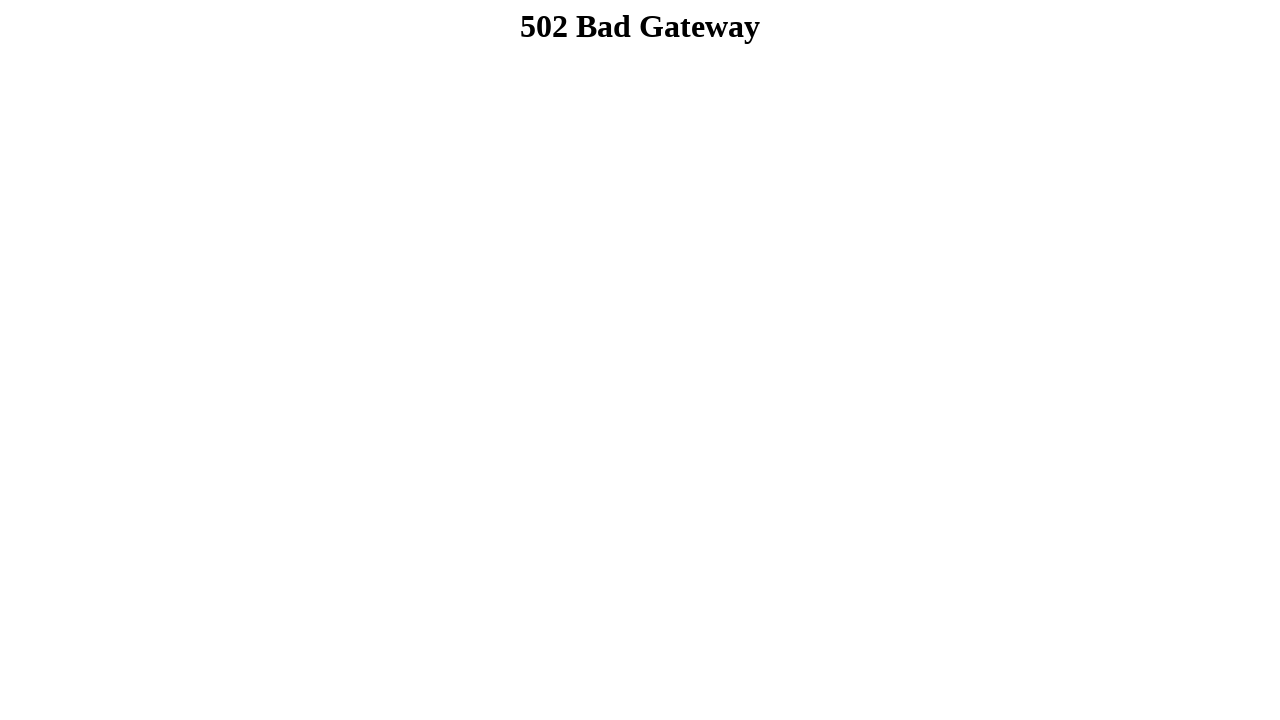

Test episode ep16 page fully loaded (networkidle)
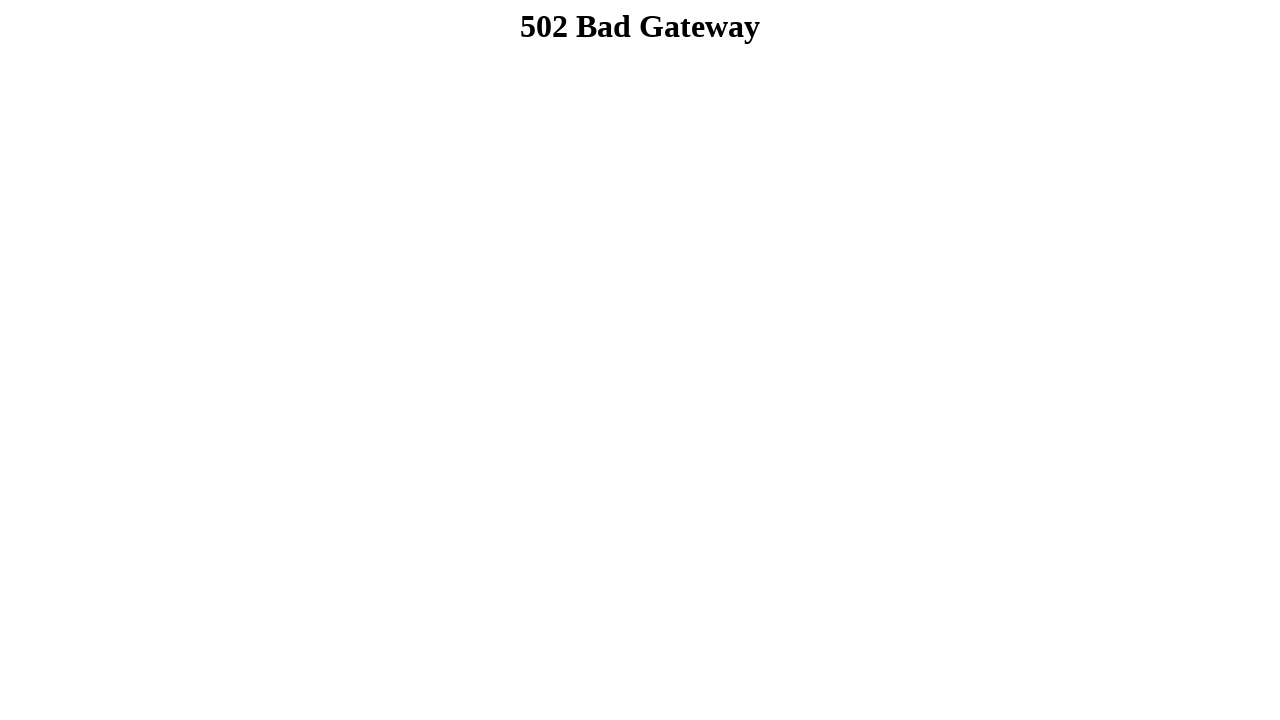

Navigated to production episode ep17 at https://ai-tools-lab.com/pages/ep17.html
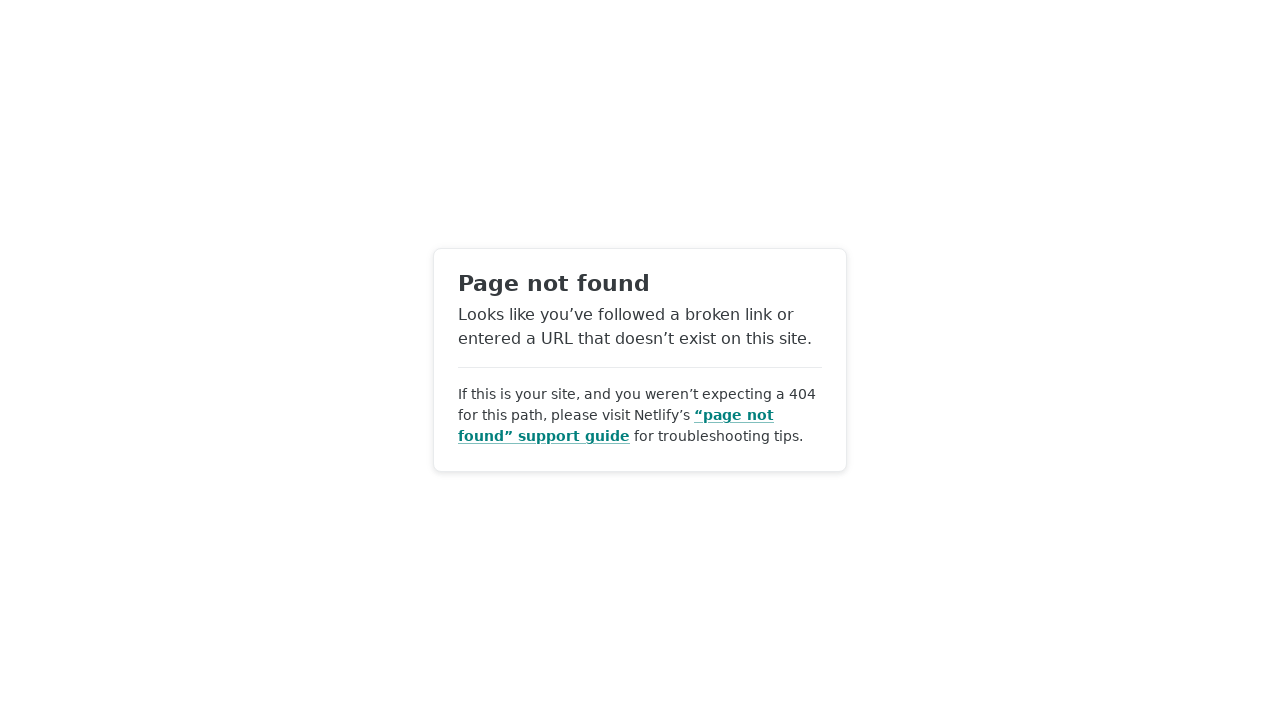

Production episode ep17 page fully loaded (networkidle)
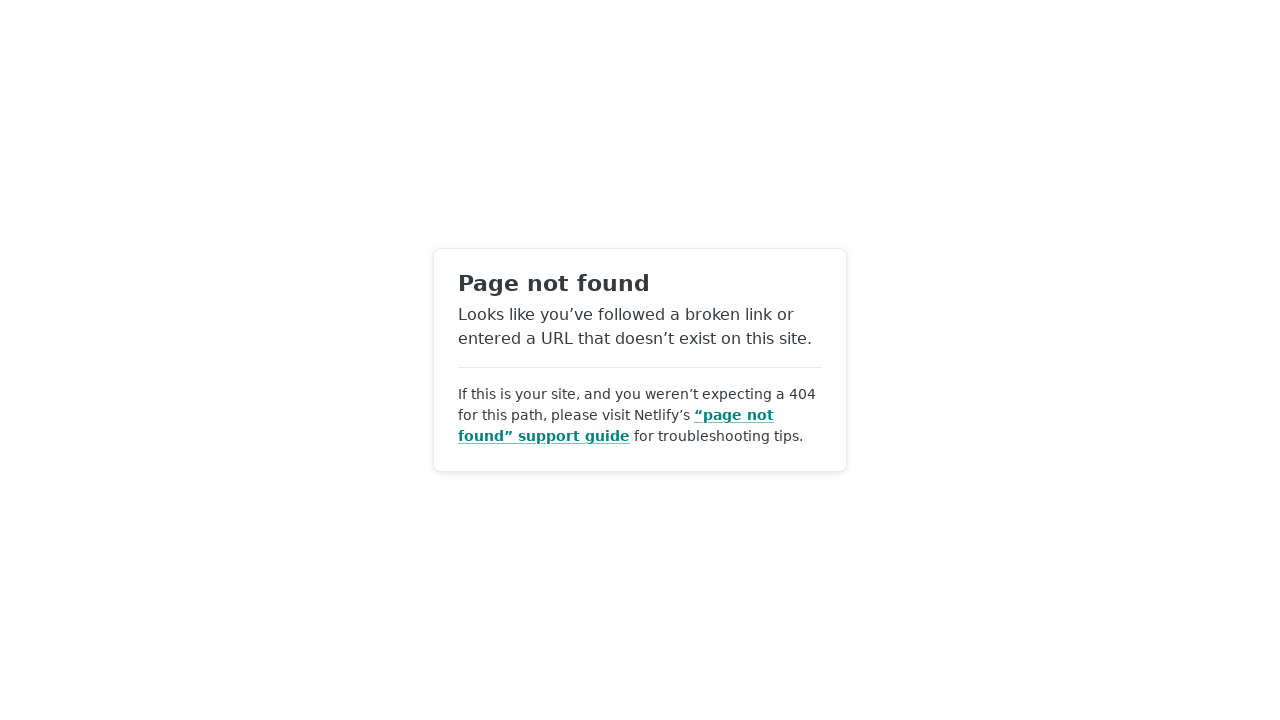

Navigated to test episode ep17 at https://ai-tools-lab-tst.netlify.app/episodes/ep17
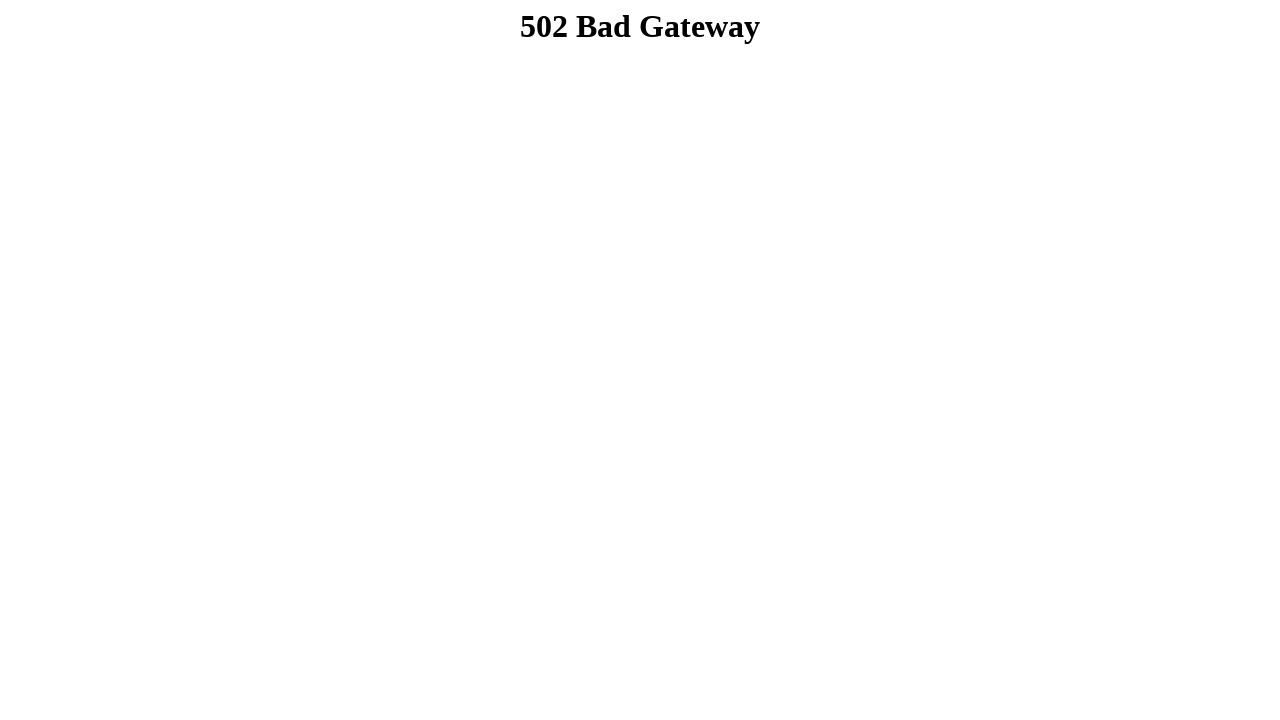

Test episode ep17 page fully loaded (networkidle)
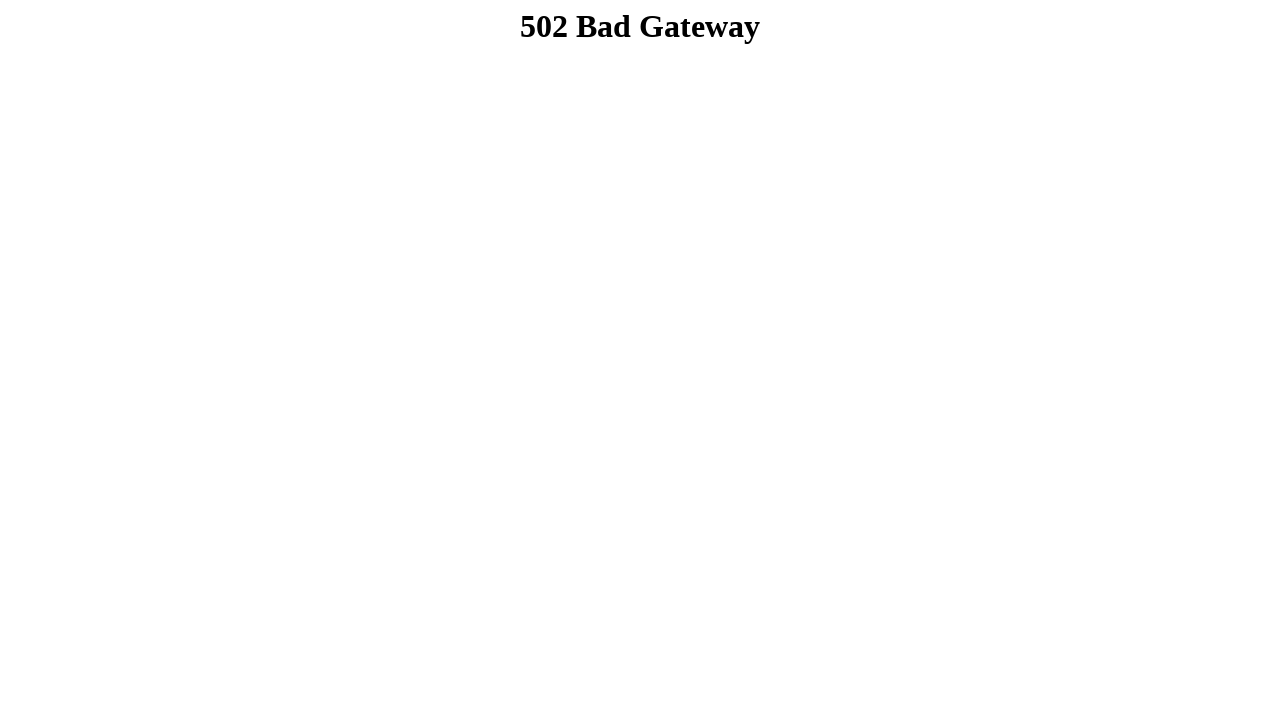

Navigated to production episode ep20 at https://ai-tools-lab.com/pages/ep20.html
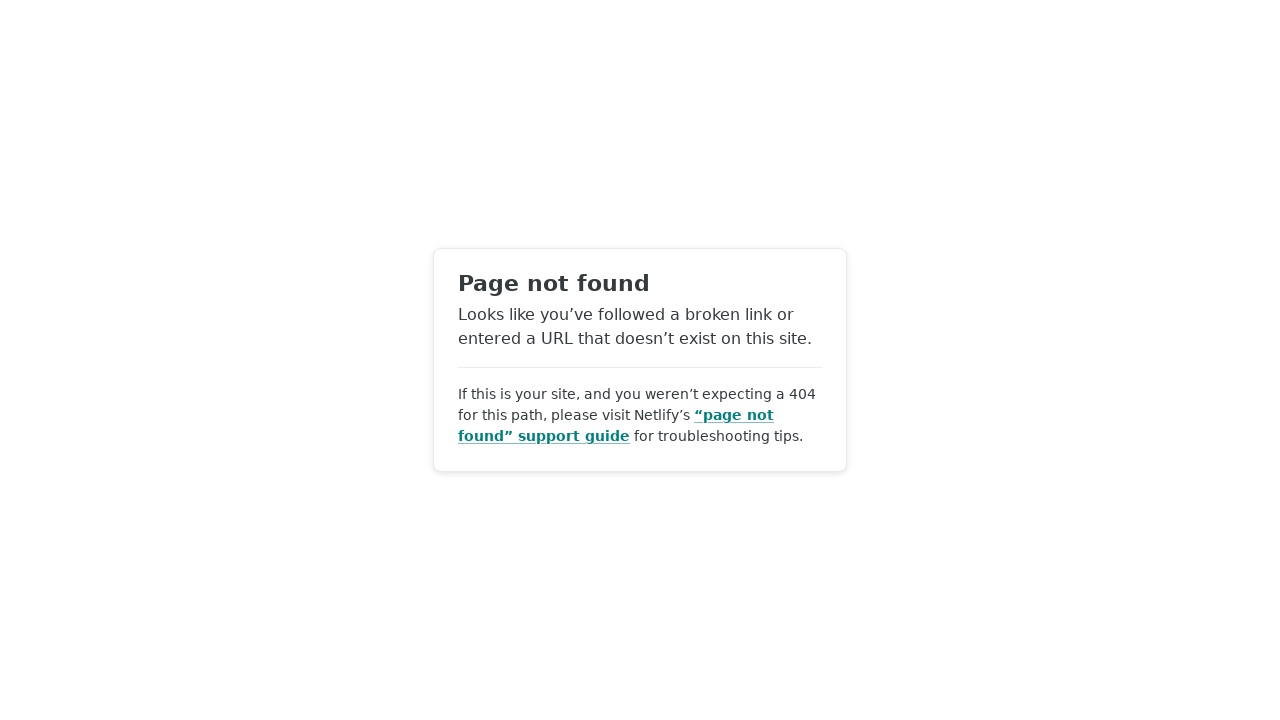

Production episode ep20 page fully loaded (networkidle)
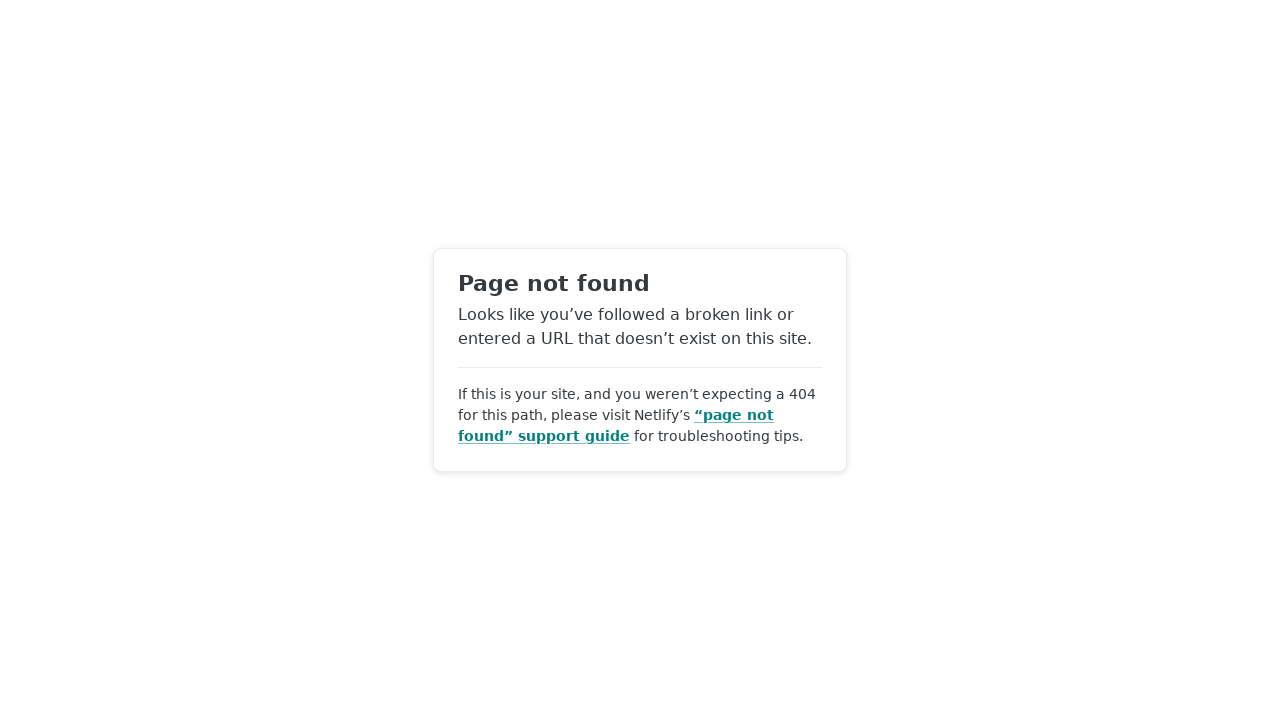

Navigated to test episode ep20 at https://ai-tools-lab-tst.netlify.app/episodes/ep20
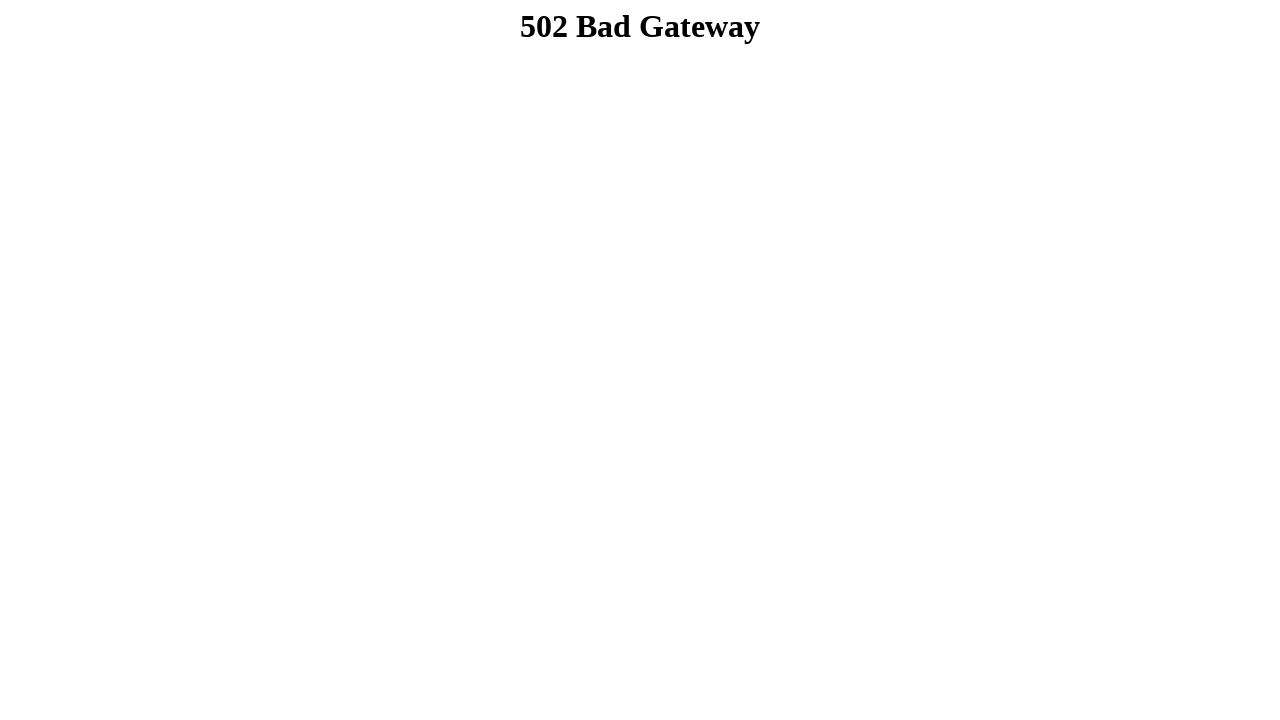

Test episode ep20 page fully loaded (networkidle)
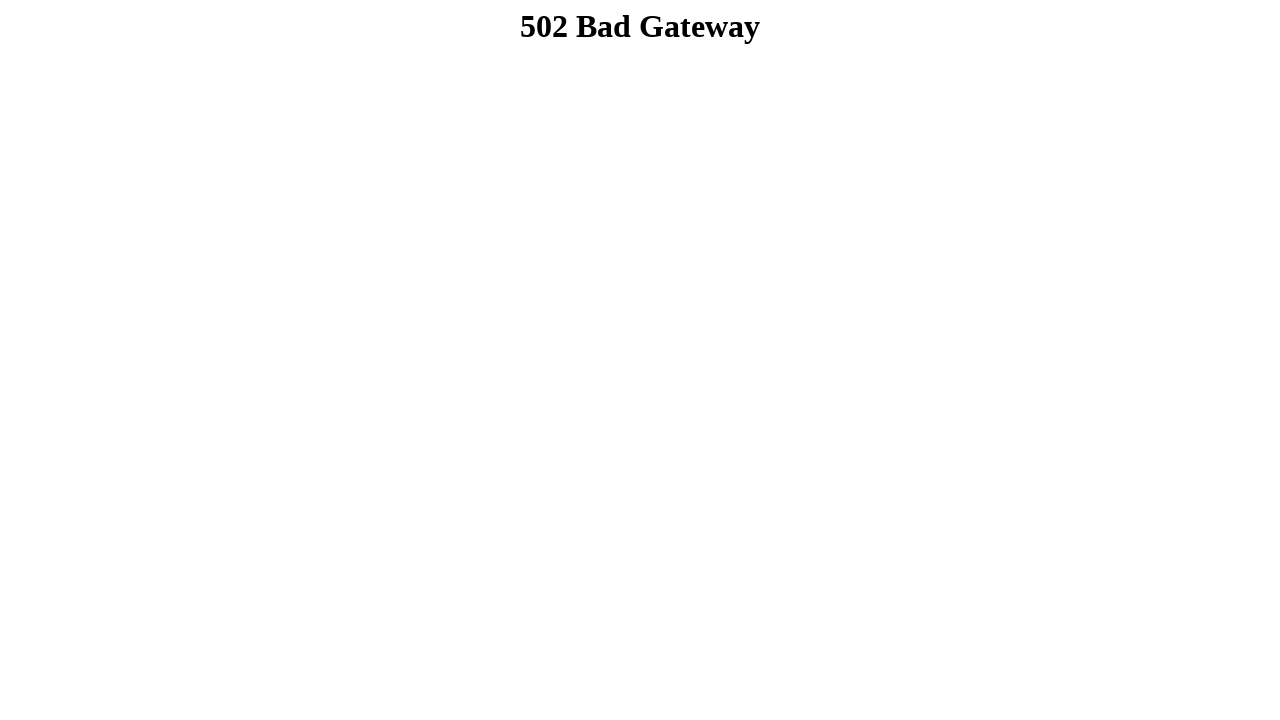

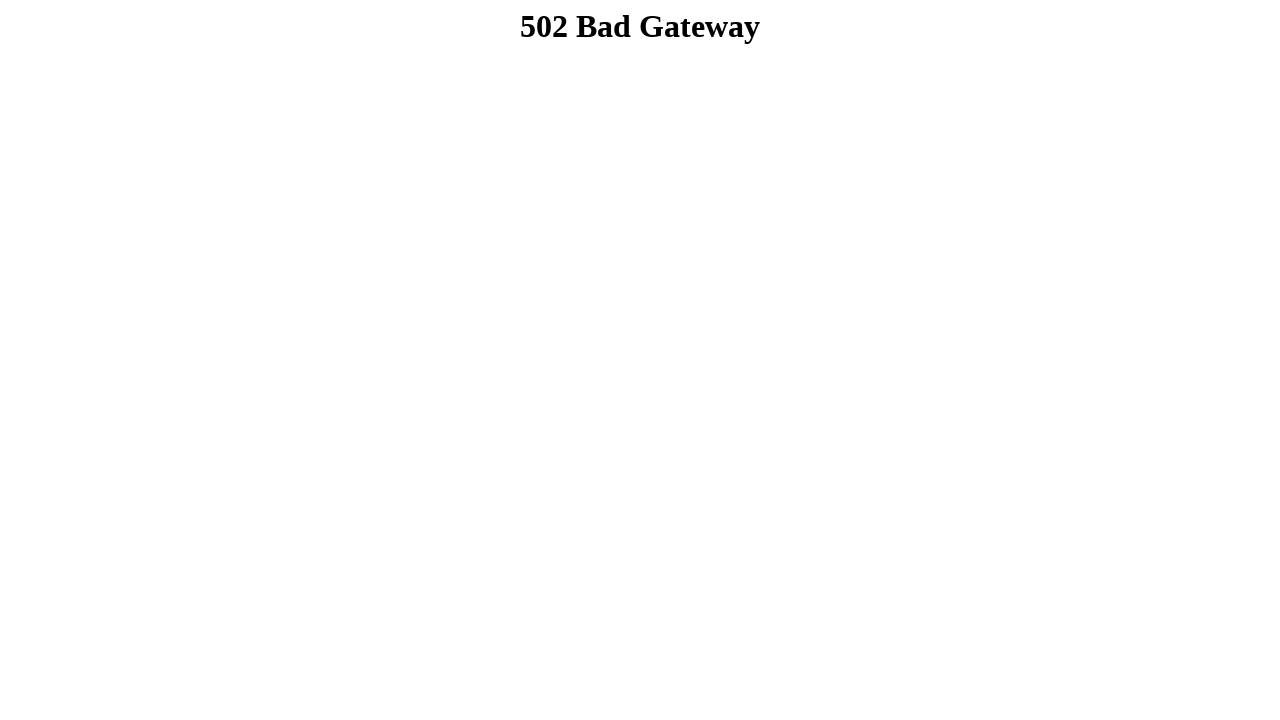